Tests infinite scroll functionality on a quotes website by scrolling to the bottom of the page multiple times to trigger lazy loading of content, then verifies that quotes have been loaded.

Starting URL: https://quotes.toscrape.com/scroll

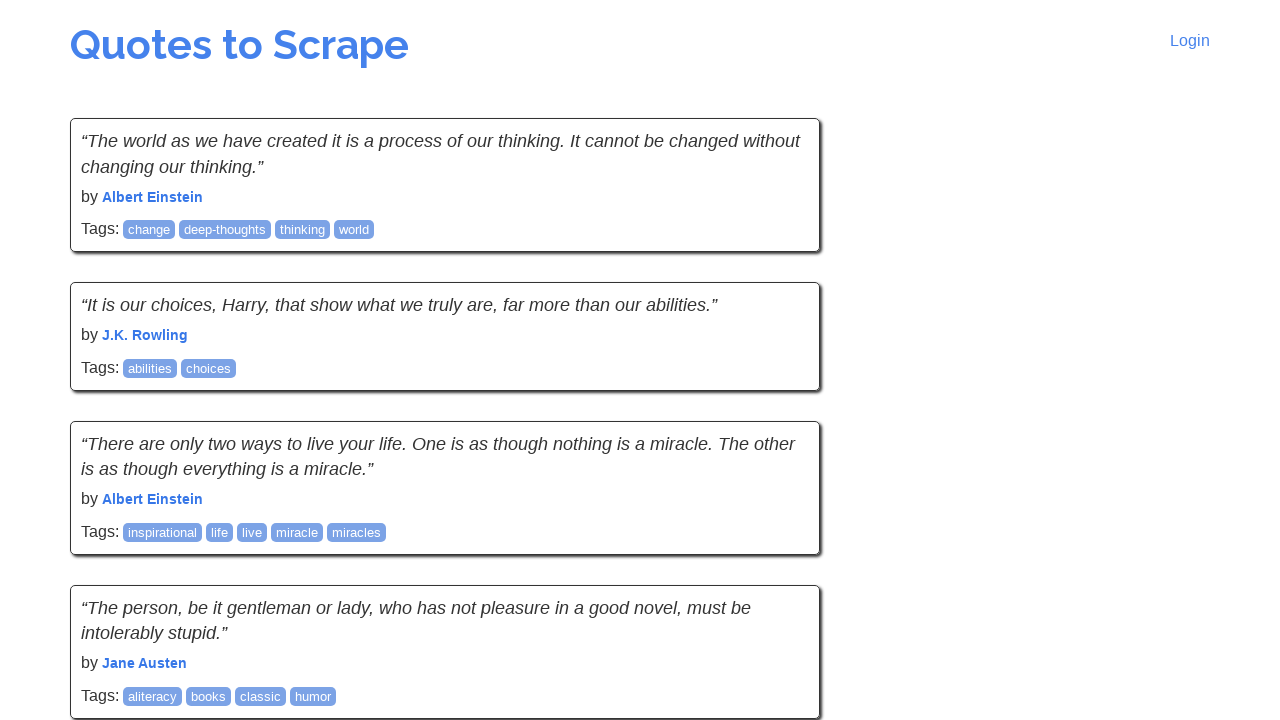

Initial quotes loaded on page
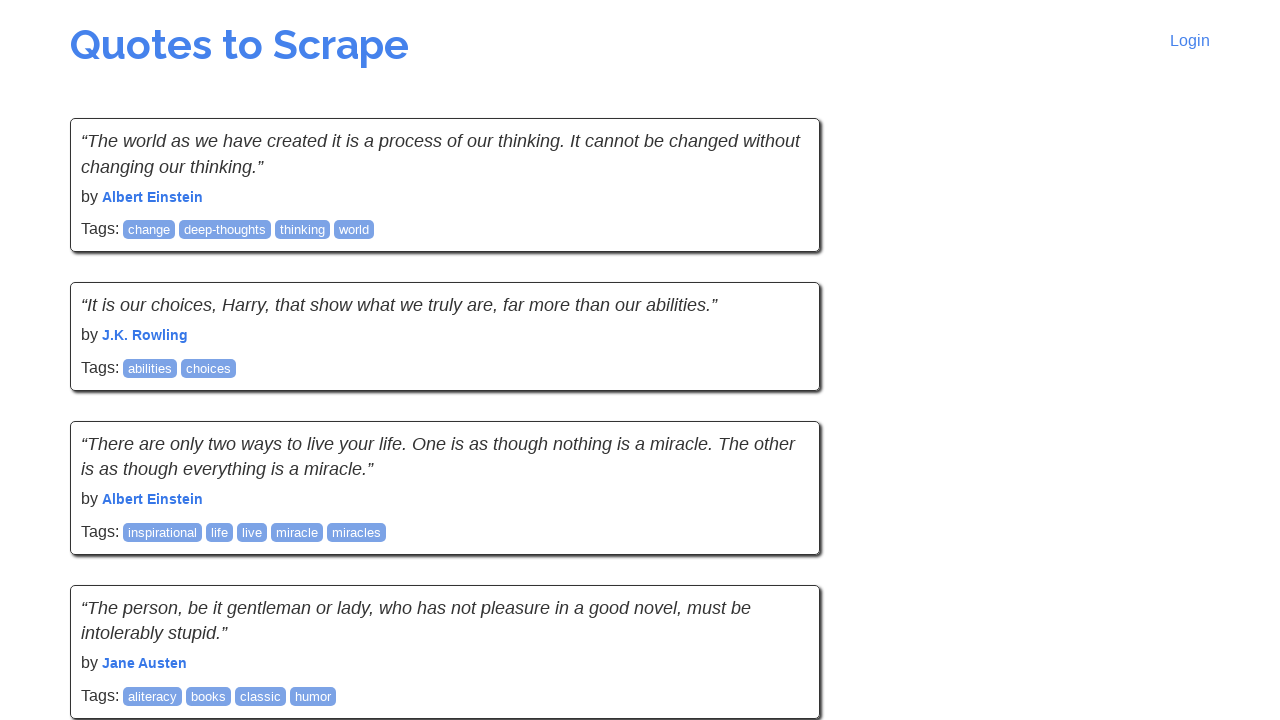

Scrolled to bottom of page (iteration 1/20)
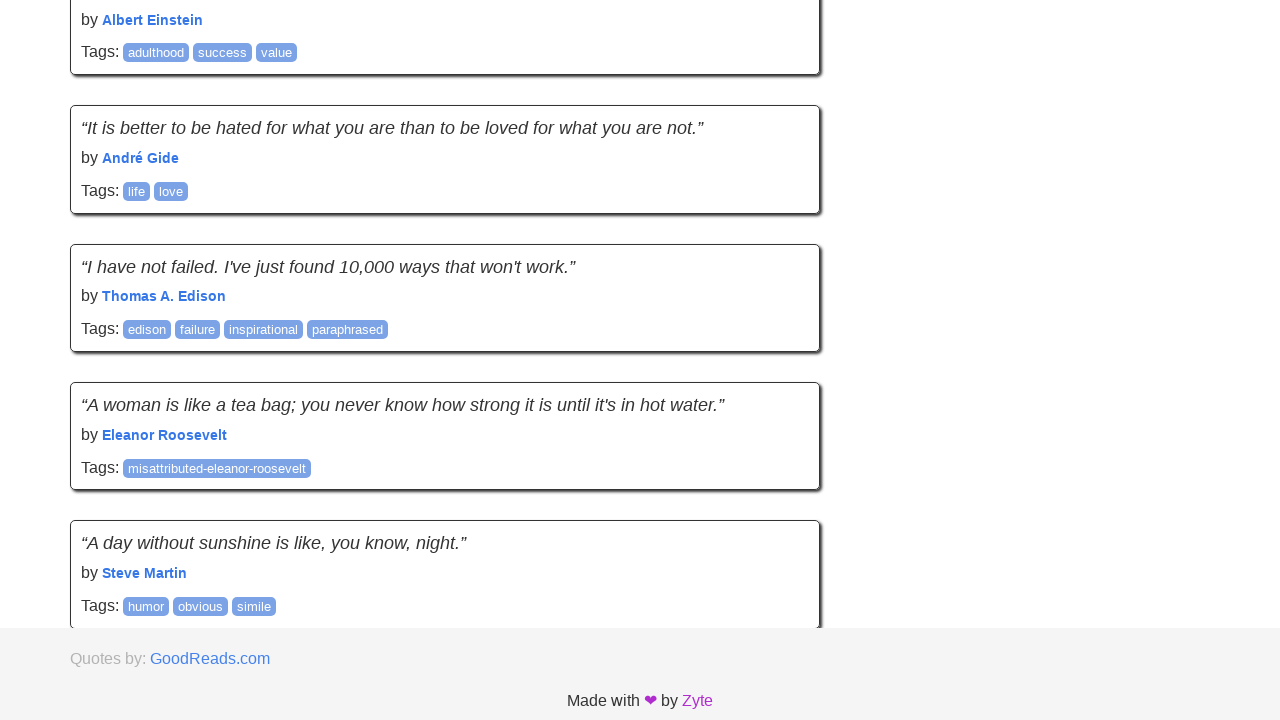

Waited 500ms for new content to load (iteration 1/20)
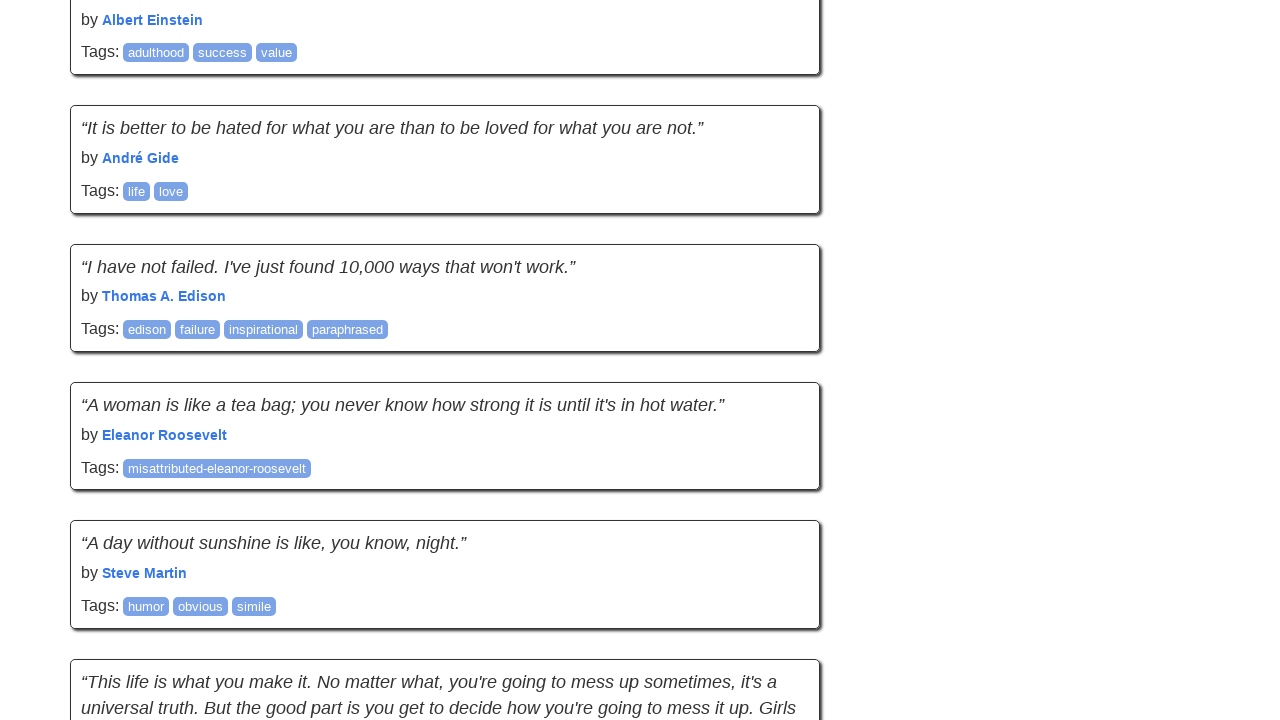

Scrolled to bottom of page (iteration 2/20)
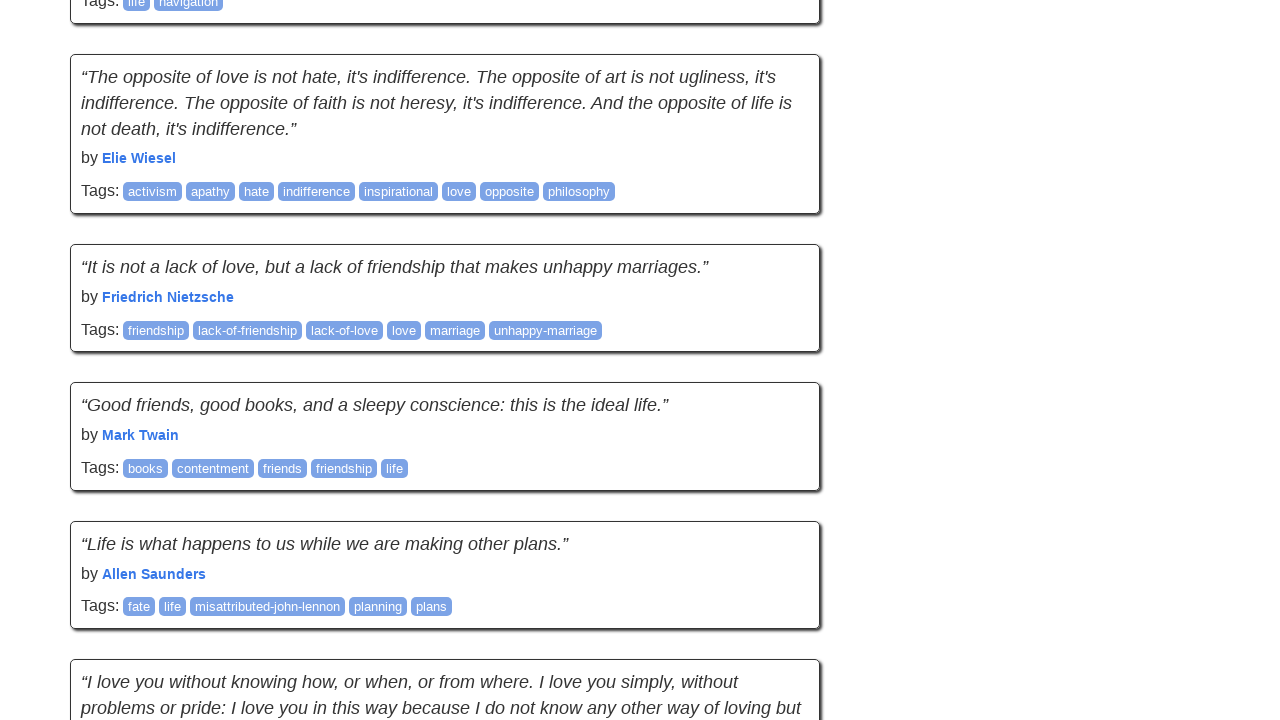

Waited 500ms for new content to load (iteration 2/20)
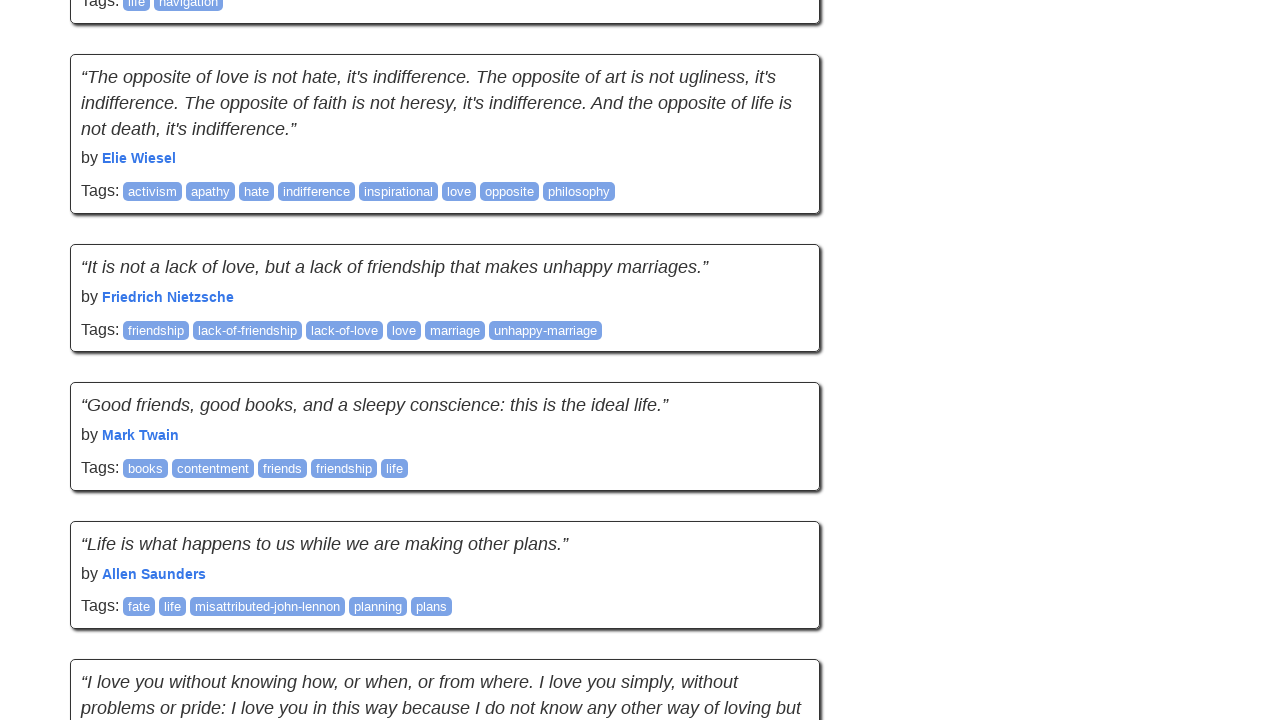

Scrolled to bottom of page (iteration 3/20)
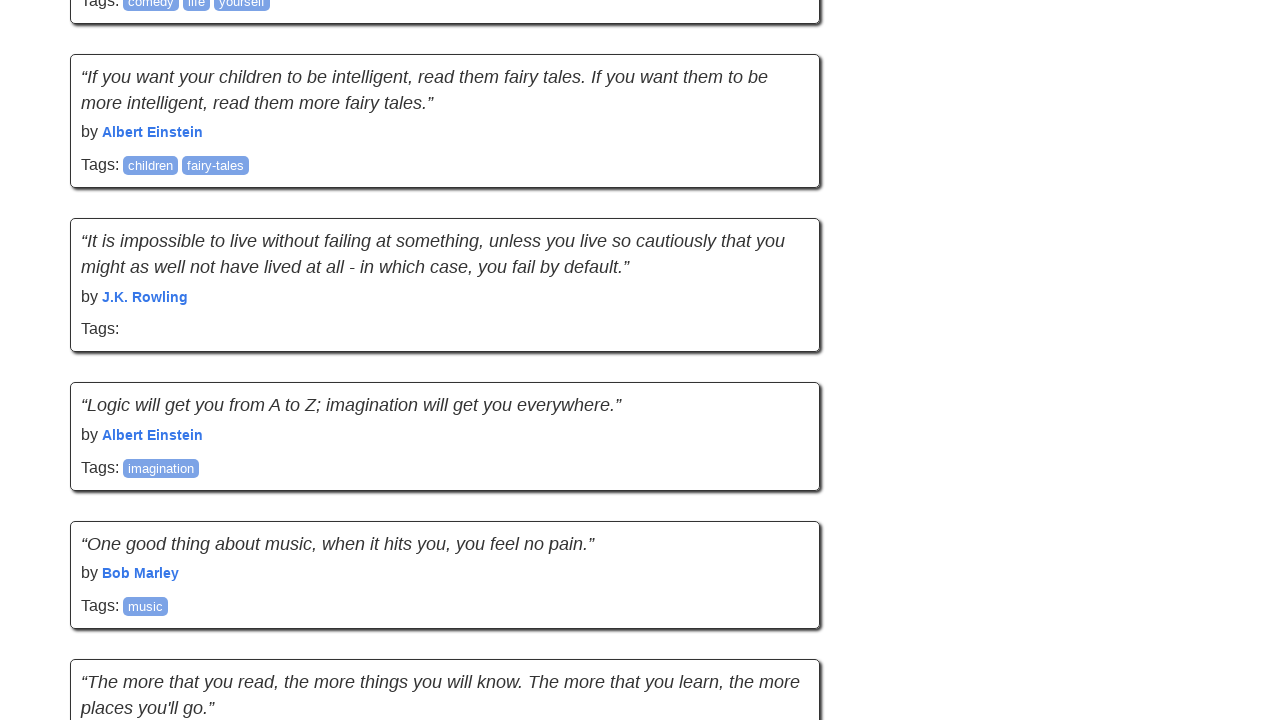

Waited 500ms for new content to load (iteration 3/20)
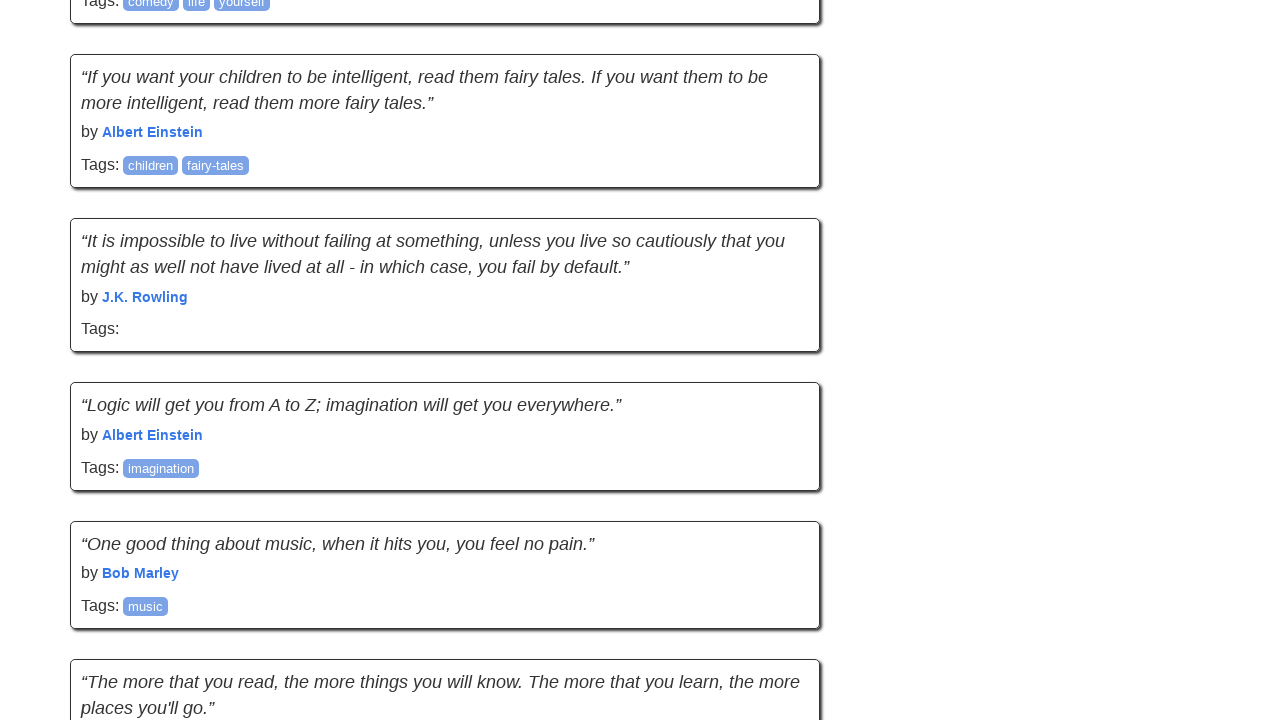

Scrolled to bottom of page (iteration 4/20)
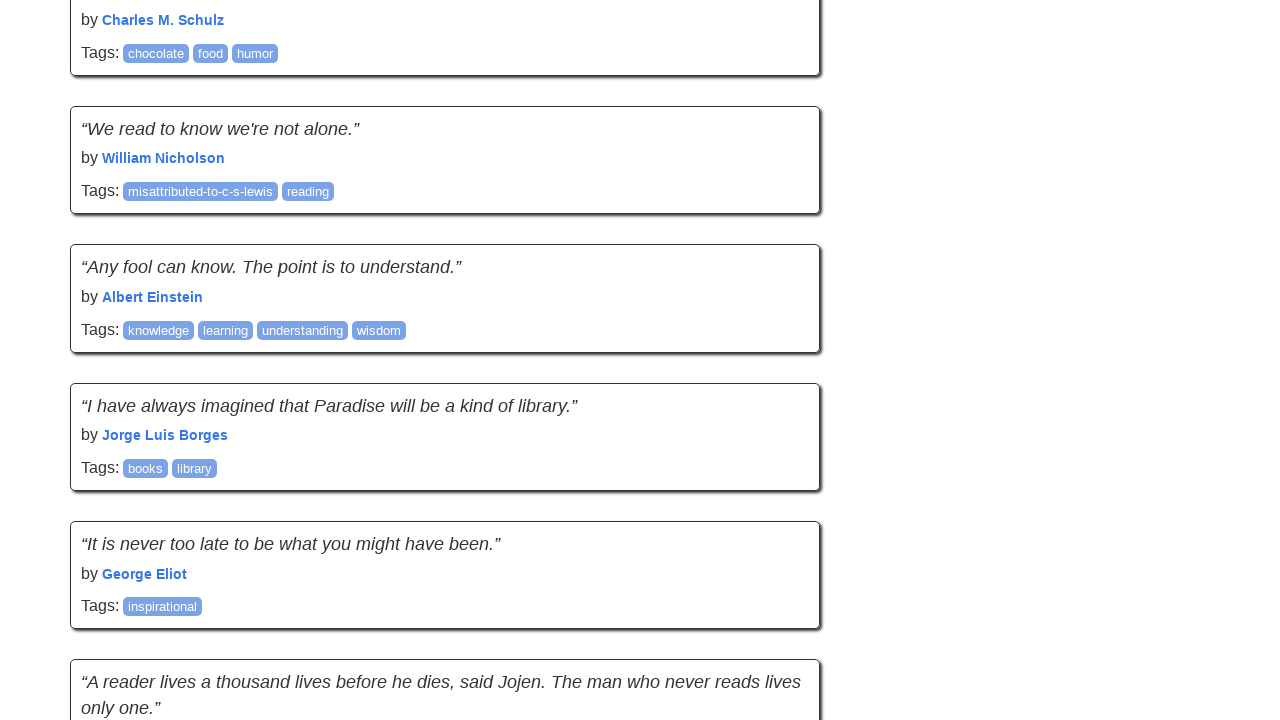

Waited 500ms for new content to load (iteration 4/20)
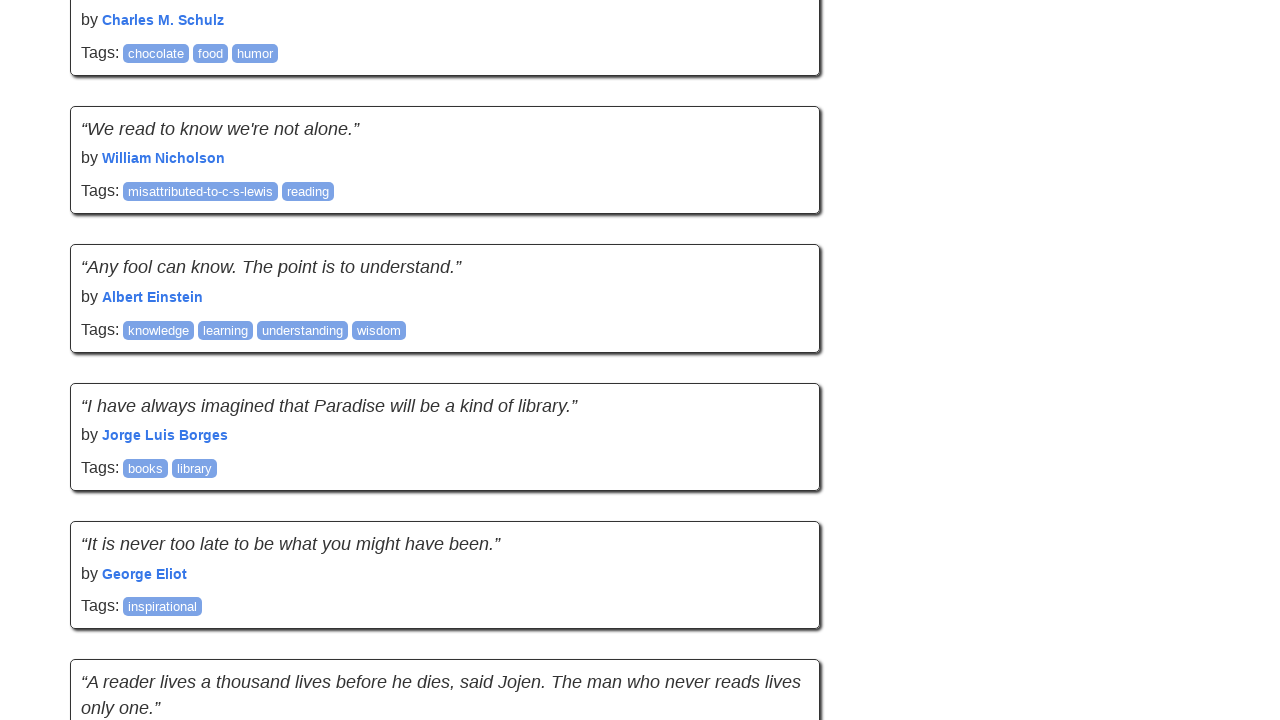

Scrolled to bottom of page (iteration 5/20)
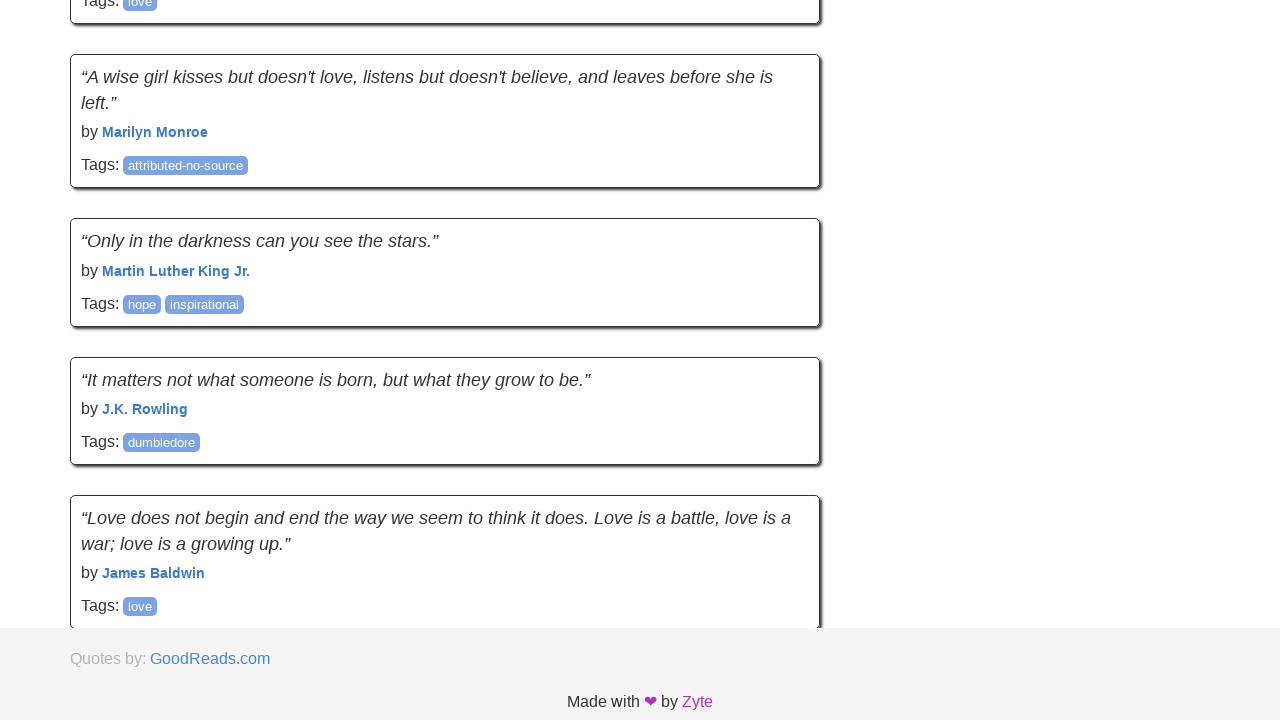

Waited 500ms for new content to load (iteration 5/20)
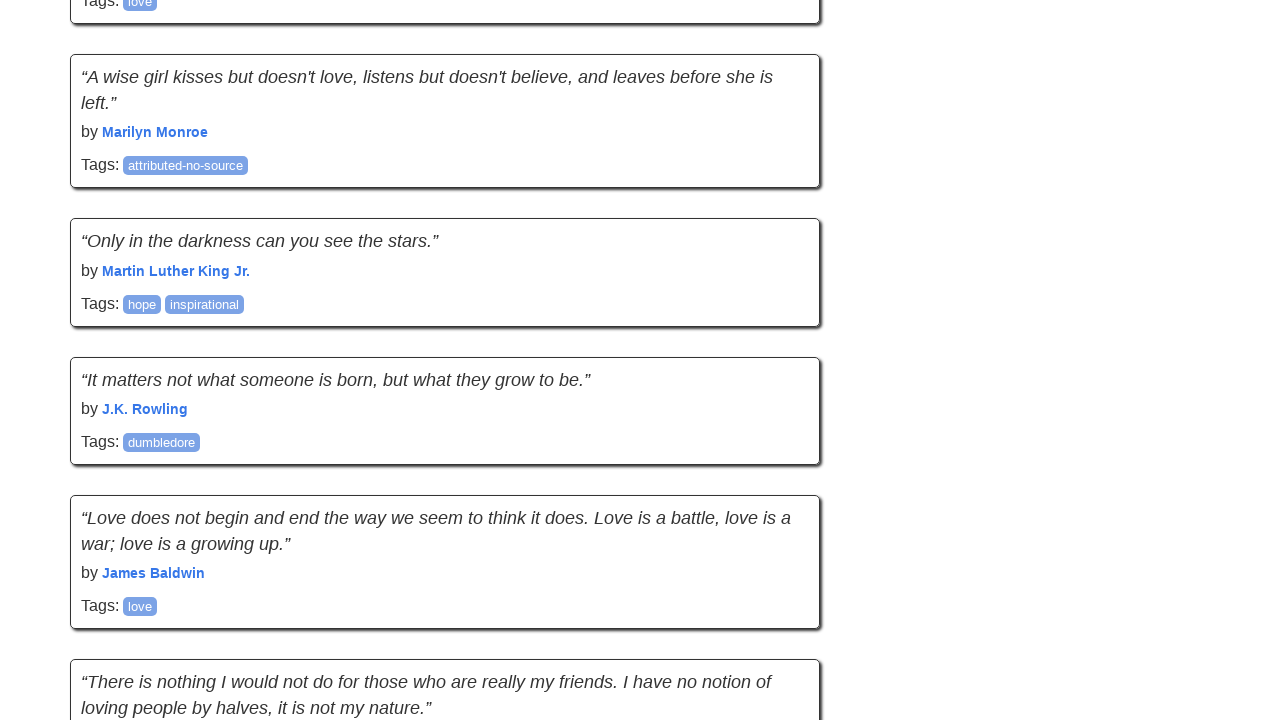

Scrolled to bottom of page (iteration 6/20)
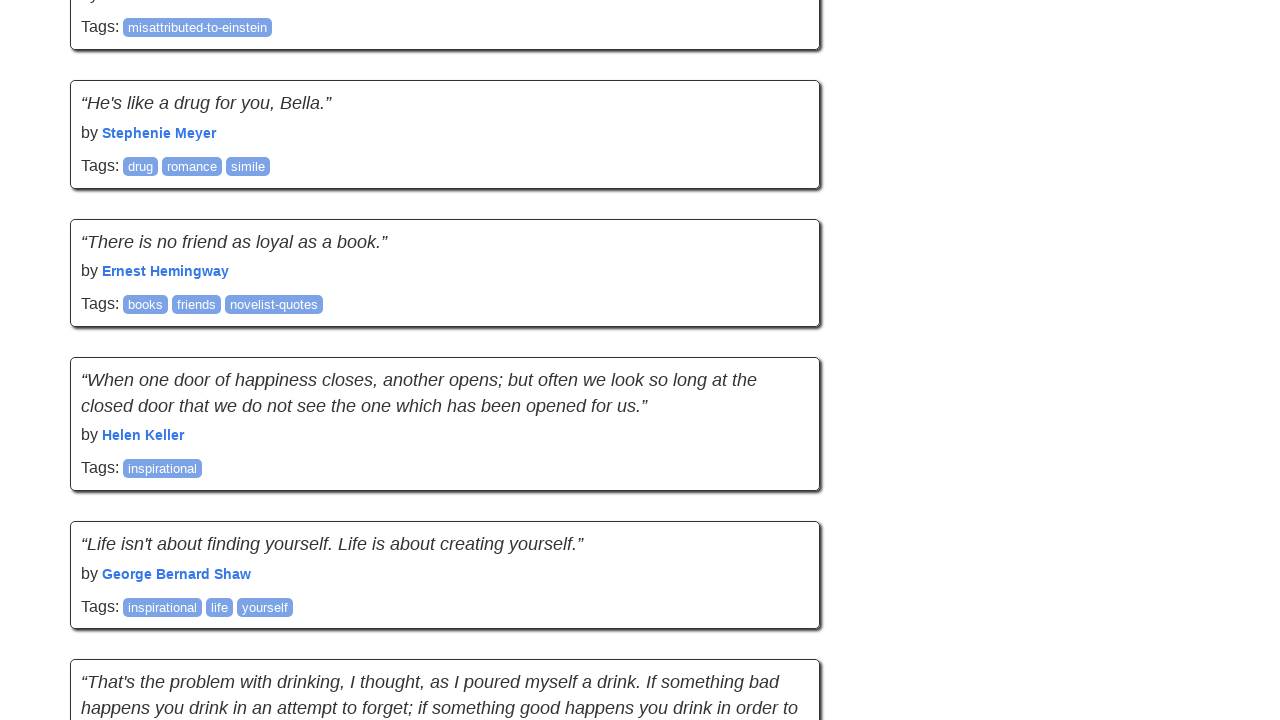

Waited 500ms for new content to load (iteration 6/20)
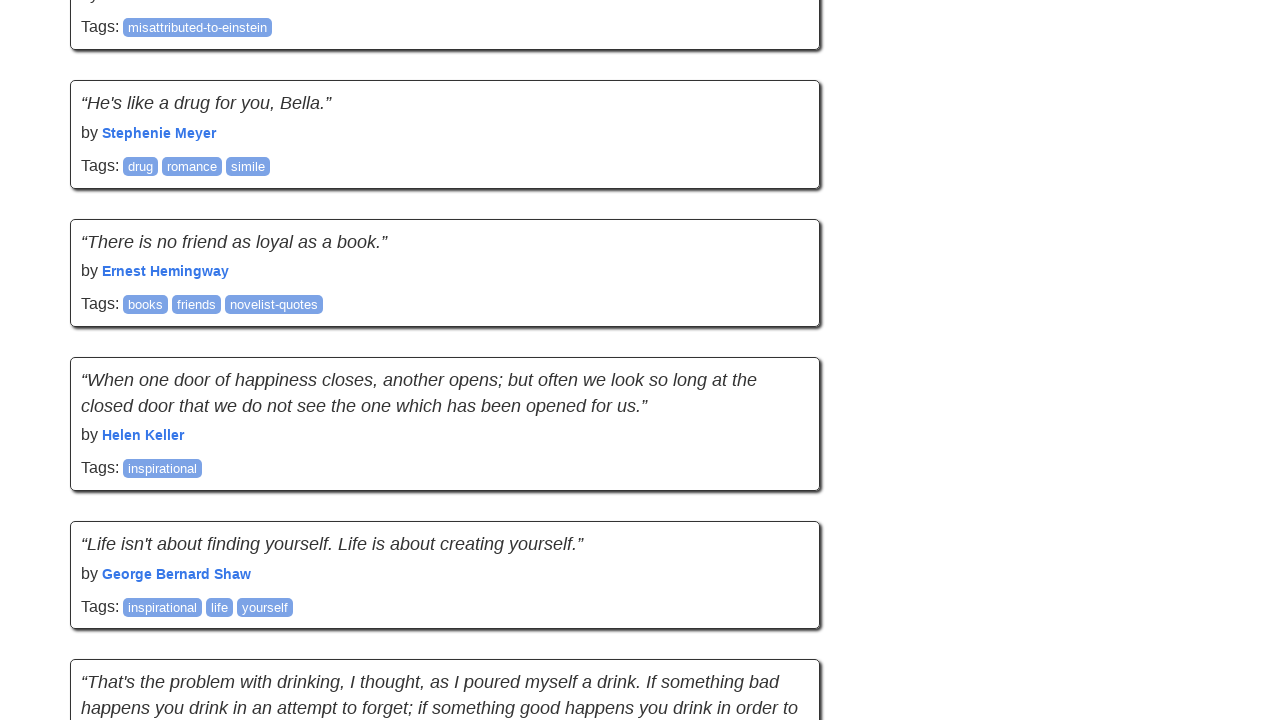

Scrolled to bottom of page (iteration 7/20)
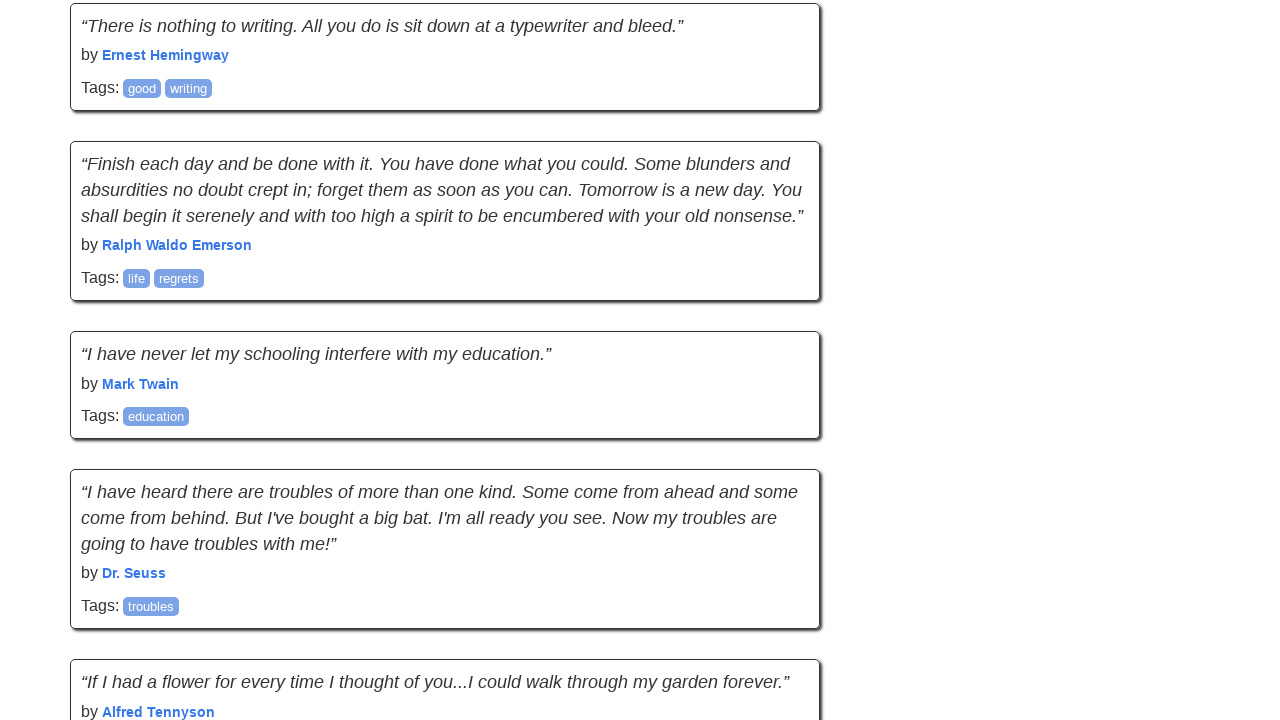

Waited 500ms for new content to load (iteration 7/20)
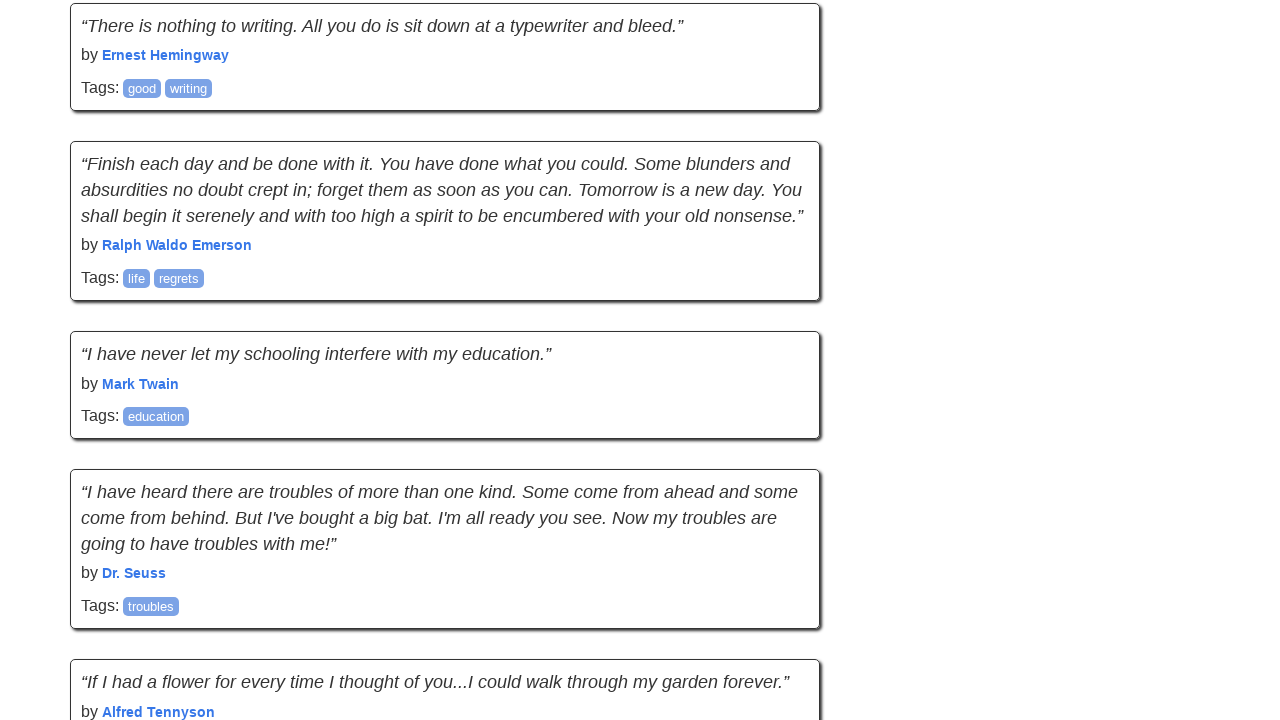

Scrolled to bottom of page (iteration 8/20)
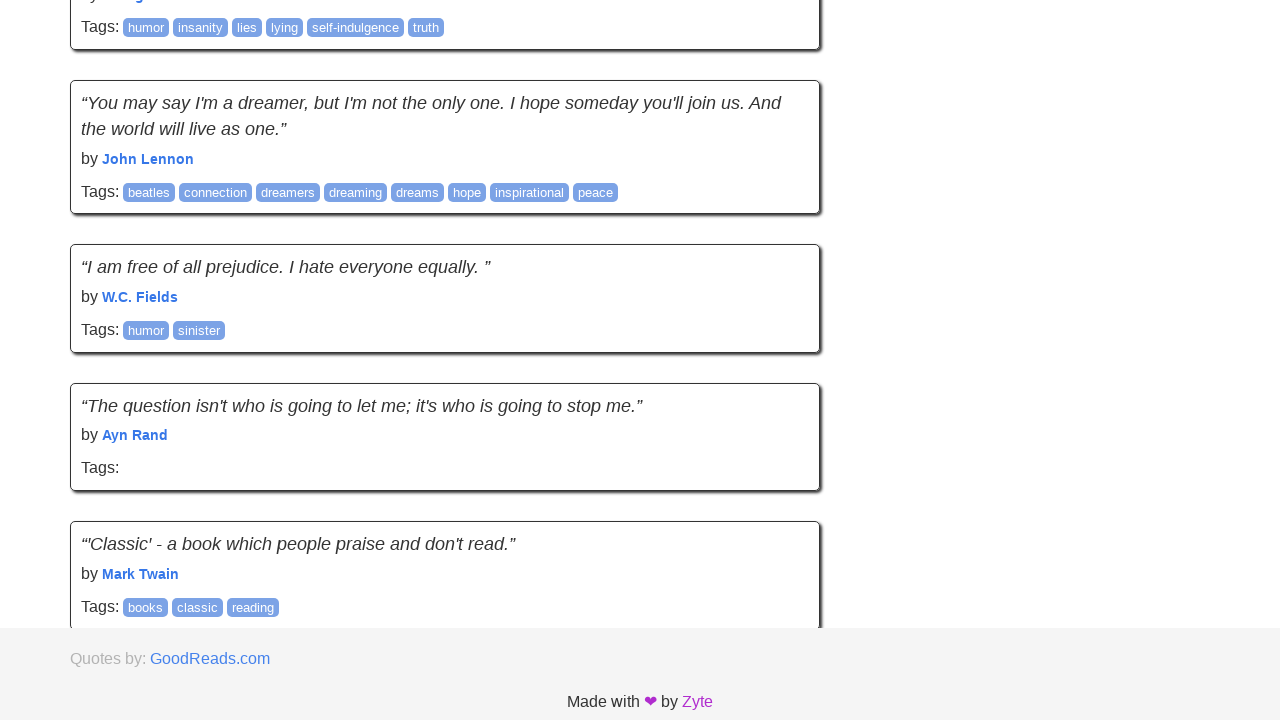

Waited 500ms for new content to load (iteration 8/20)
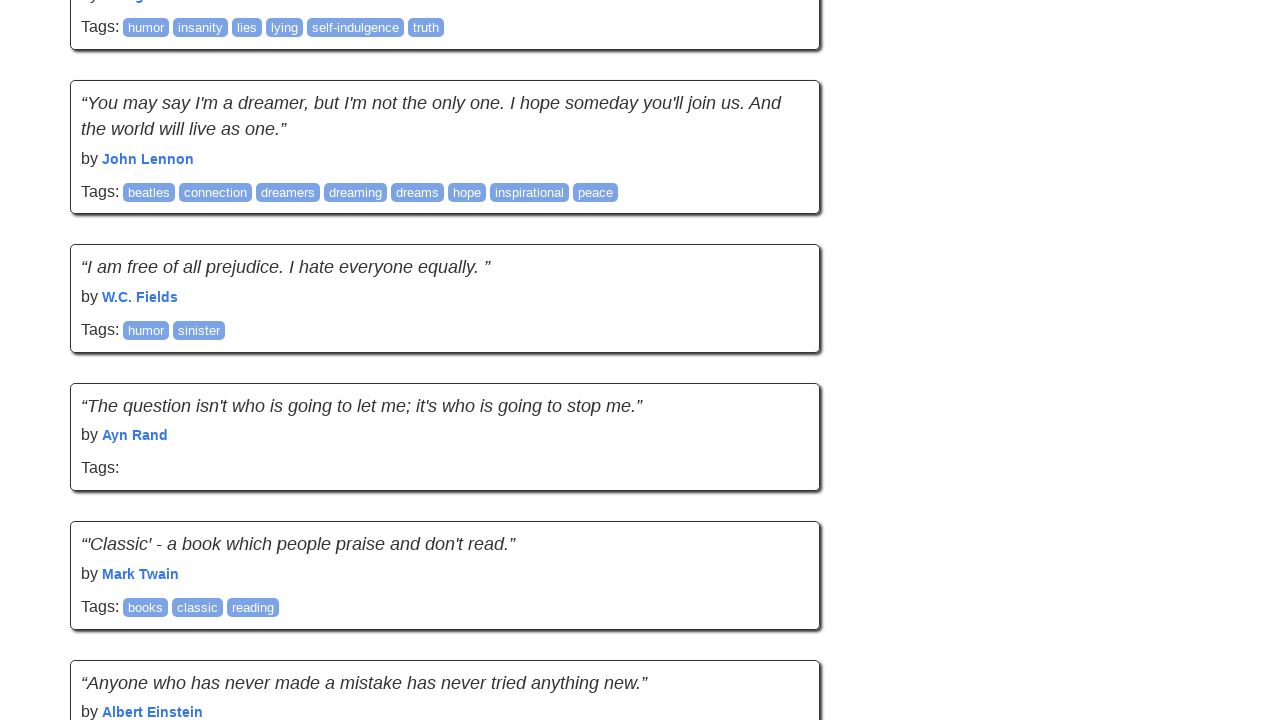

Scrolled to bottom of page (iteration 9/20)
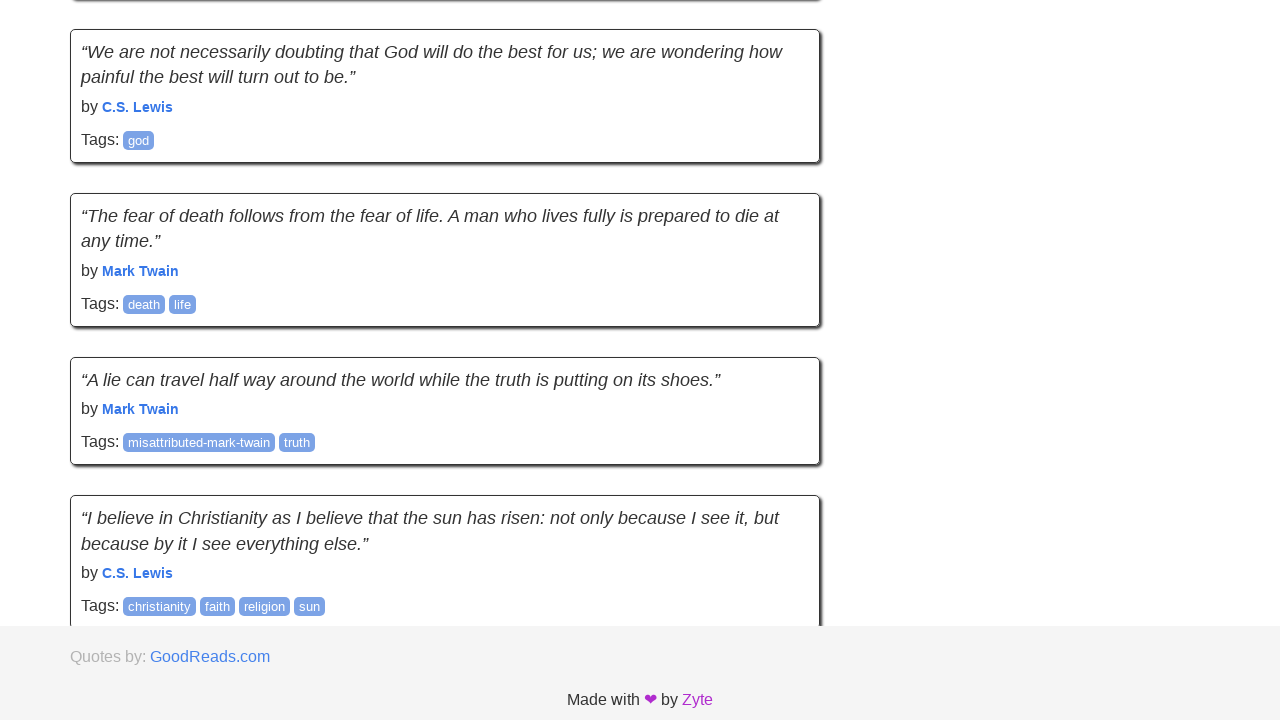

Waited 500ms for new content to load (iteration 9/20)
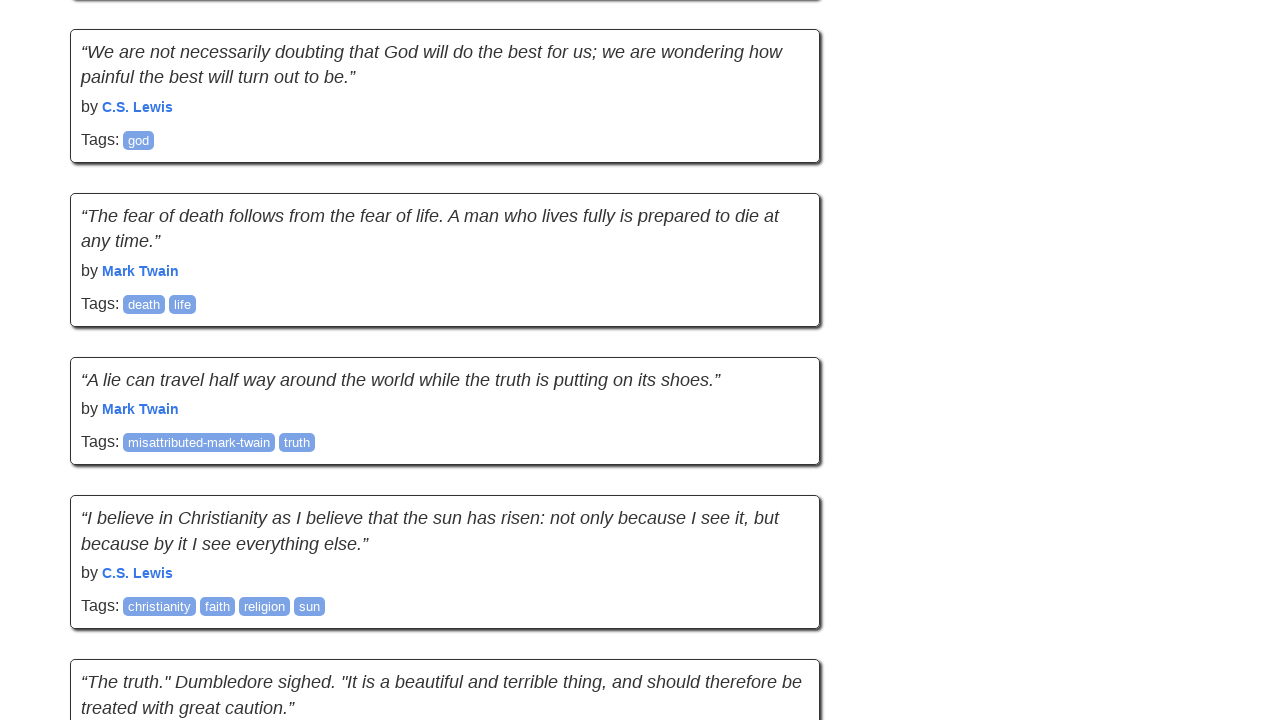

Scrolled to bottom of page (iteration 10/20)
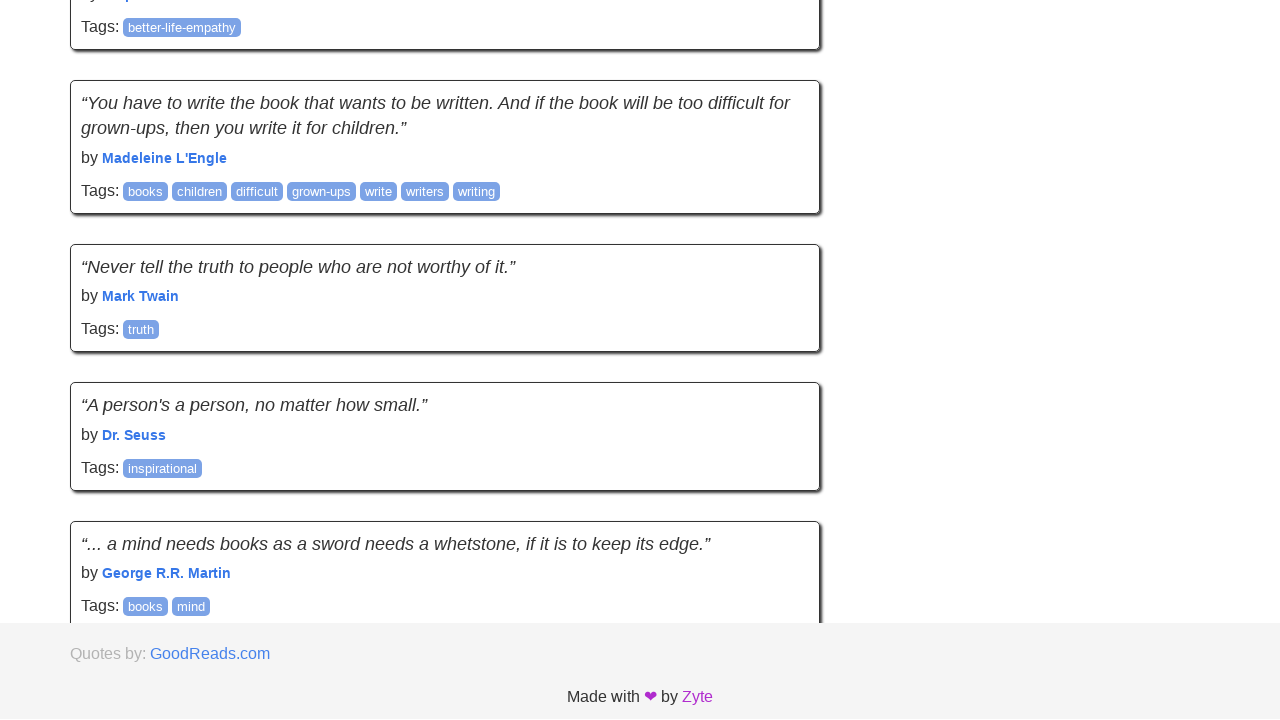

Waited 500ms for new content to load (iteration 10/20)
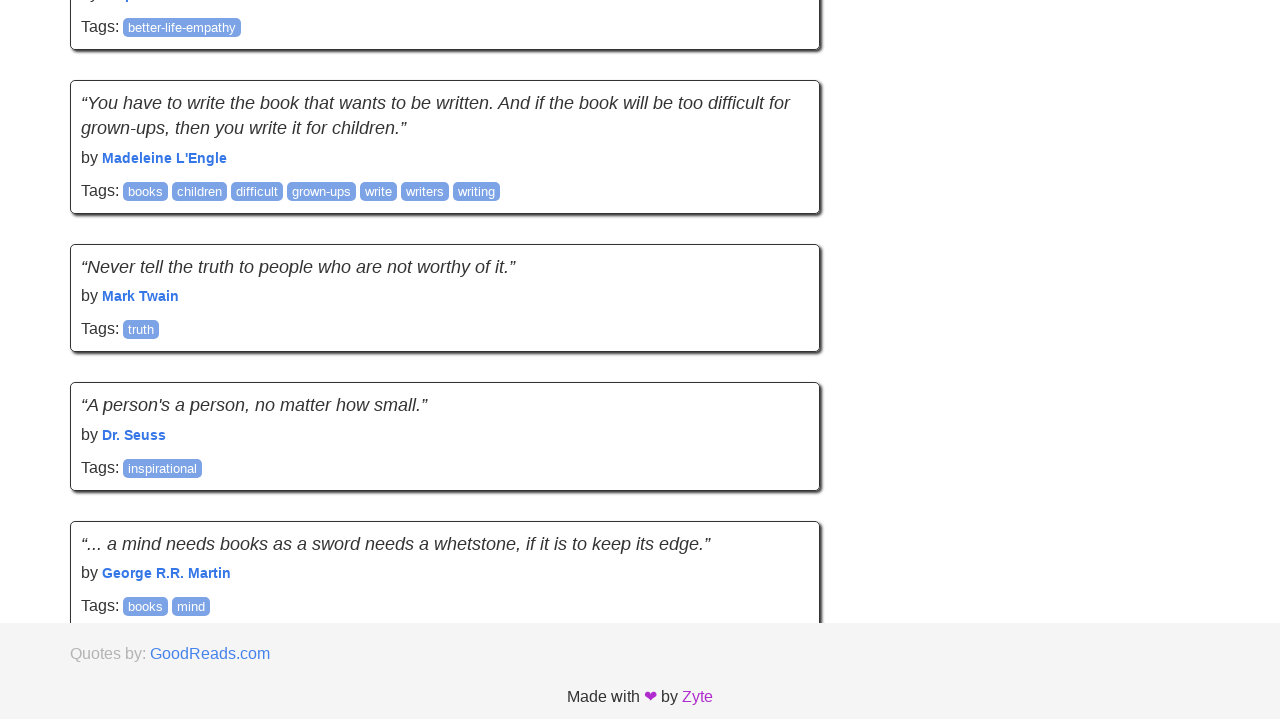

Scrolled to bottom of page (iteration 11/20)
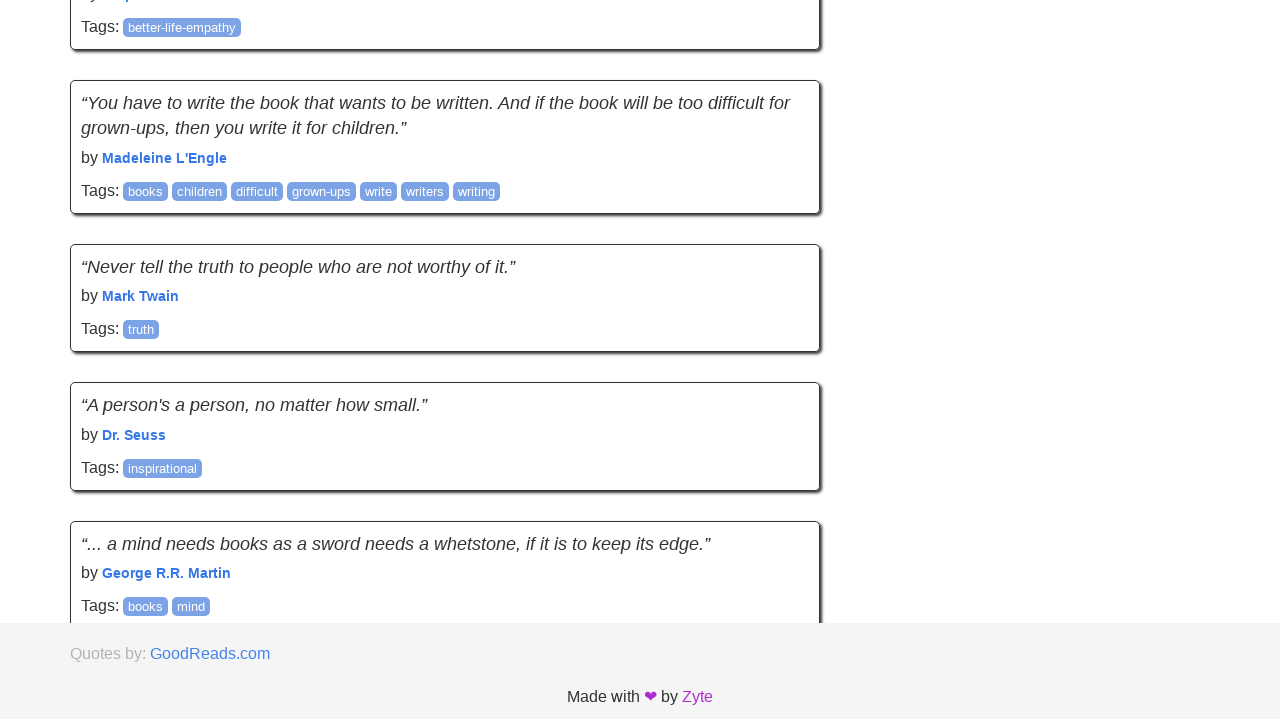

Waited 500ms for new content to load (iteration 11/20)
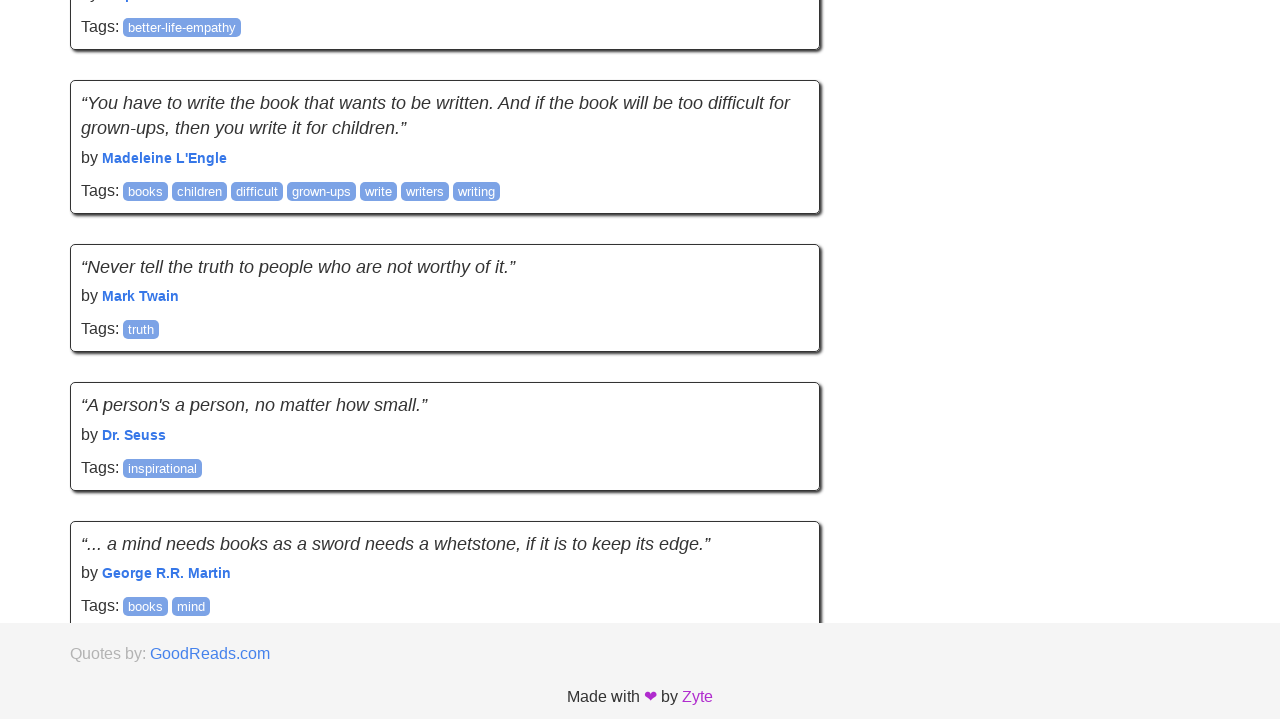

Scrolled to bottom of page (iteration 12/20)
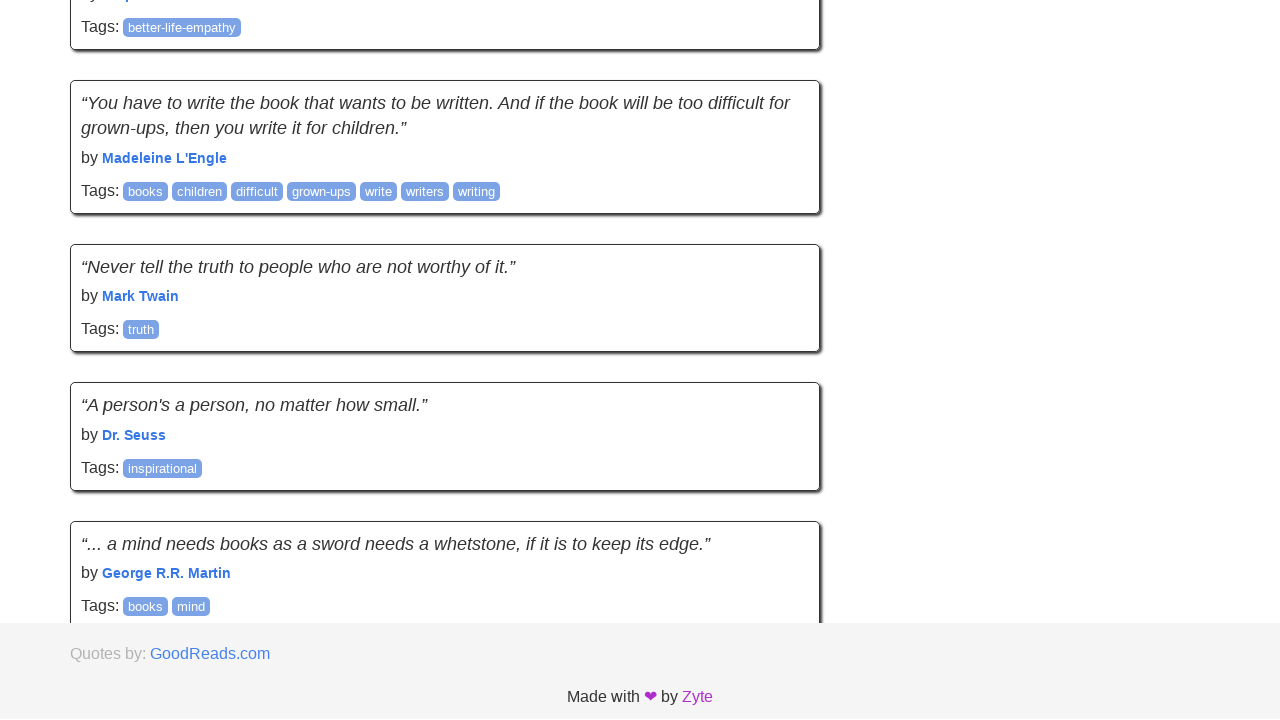

Waited 500ms for new content to load (iteration 12/20)
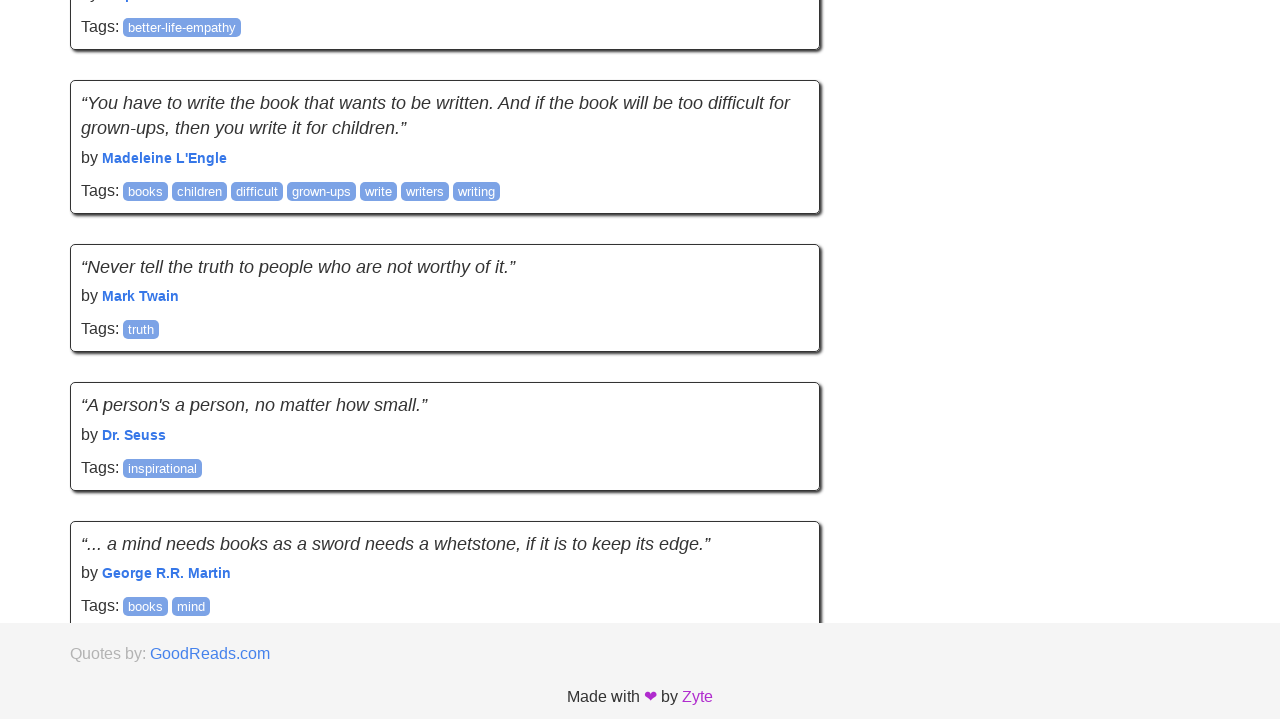

Scrolled to bottom of page (iteration 13/20)
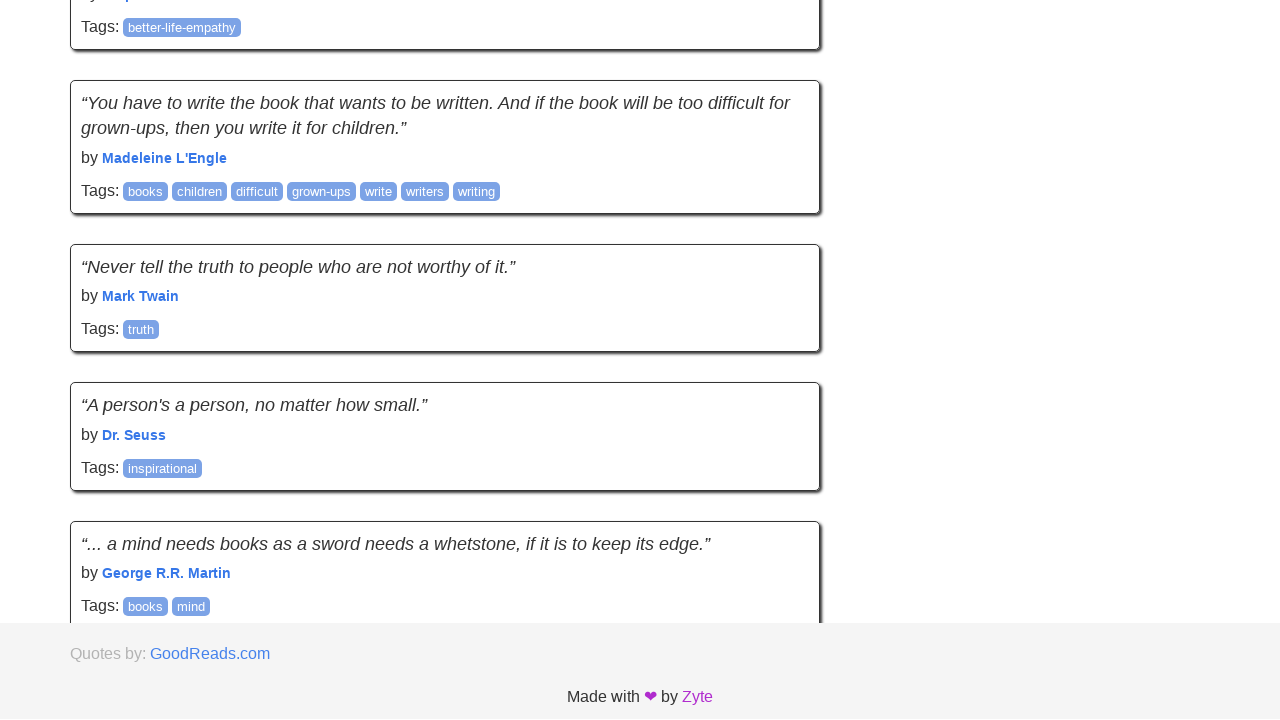

Waited 500ms for new content to load (iteration 13/20)
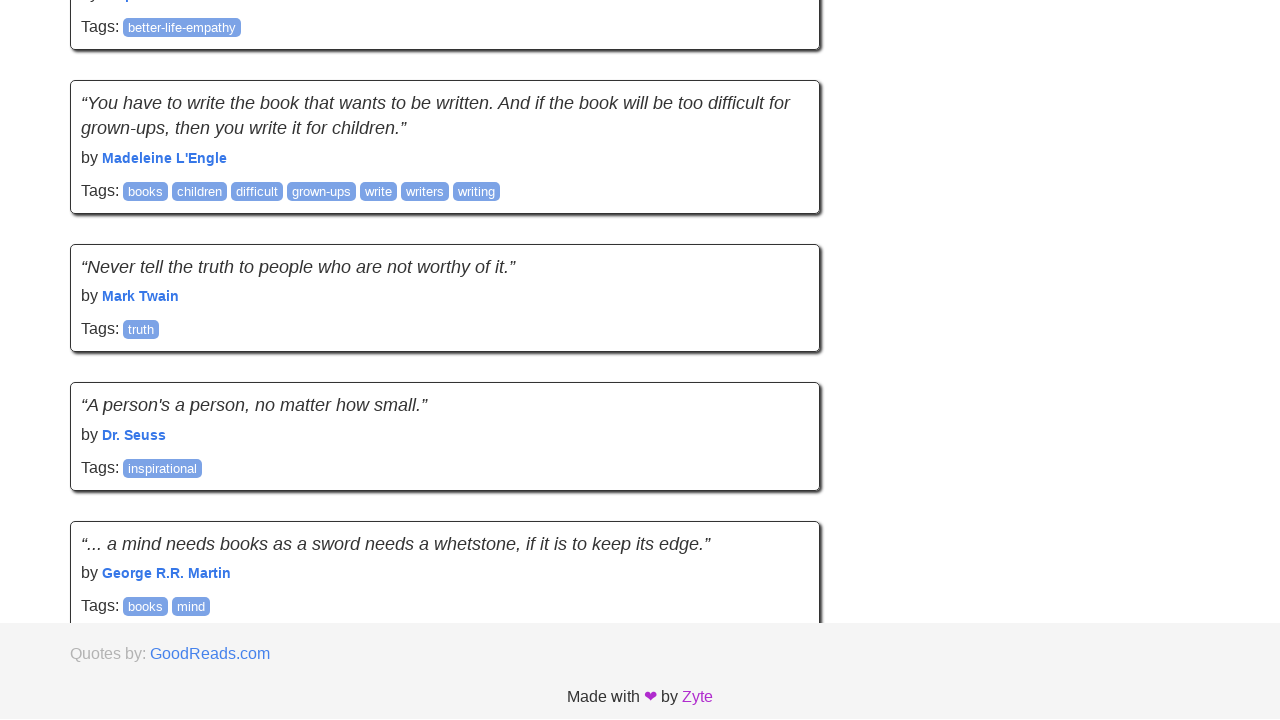

Scrolled to bottom of page (iteration 14/20)
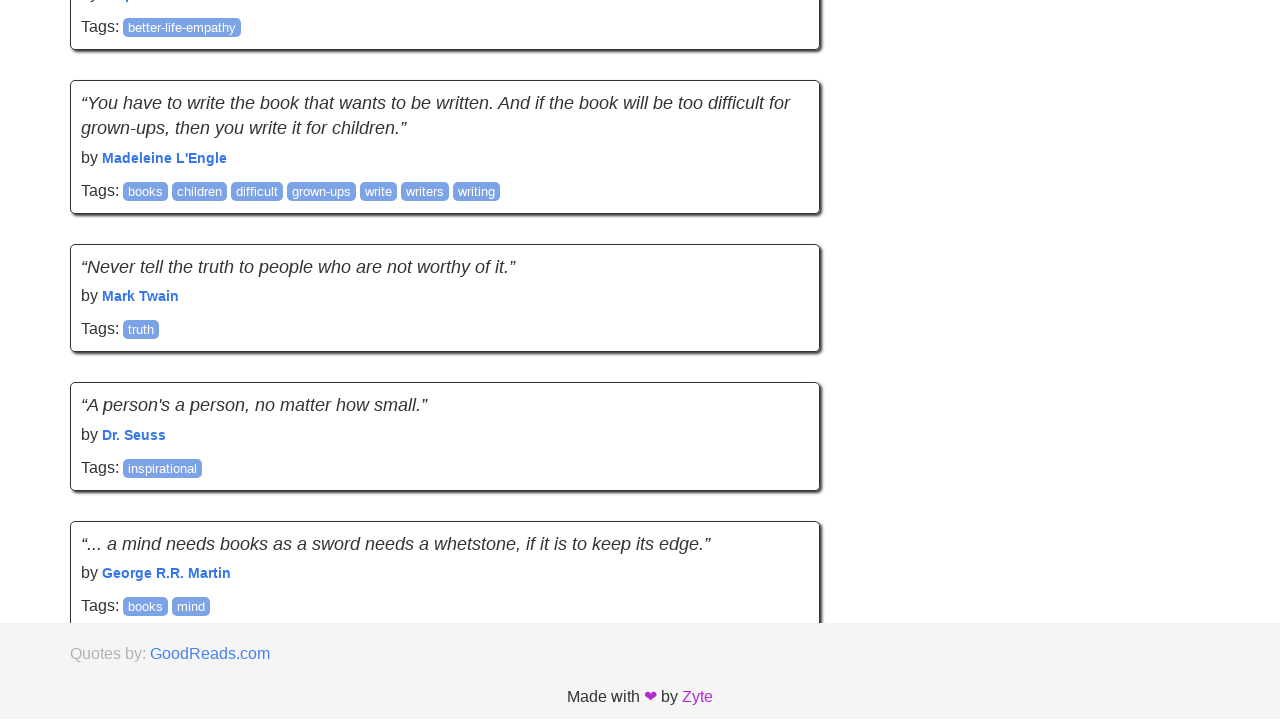

Waited 500ms for new content to load (iteration 14/20)
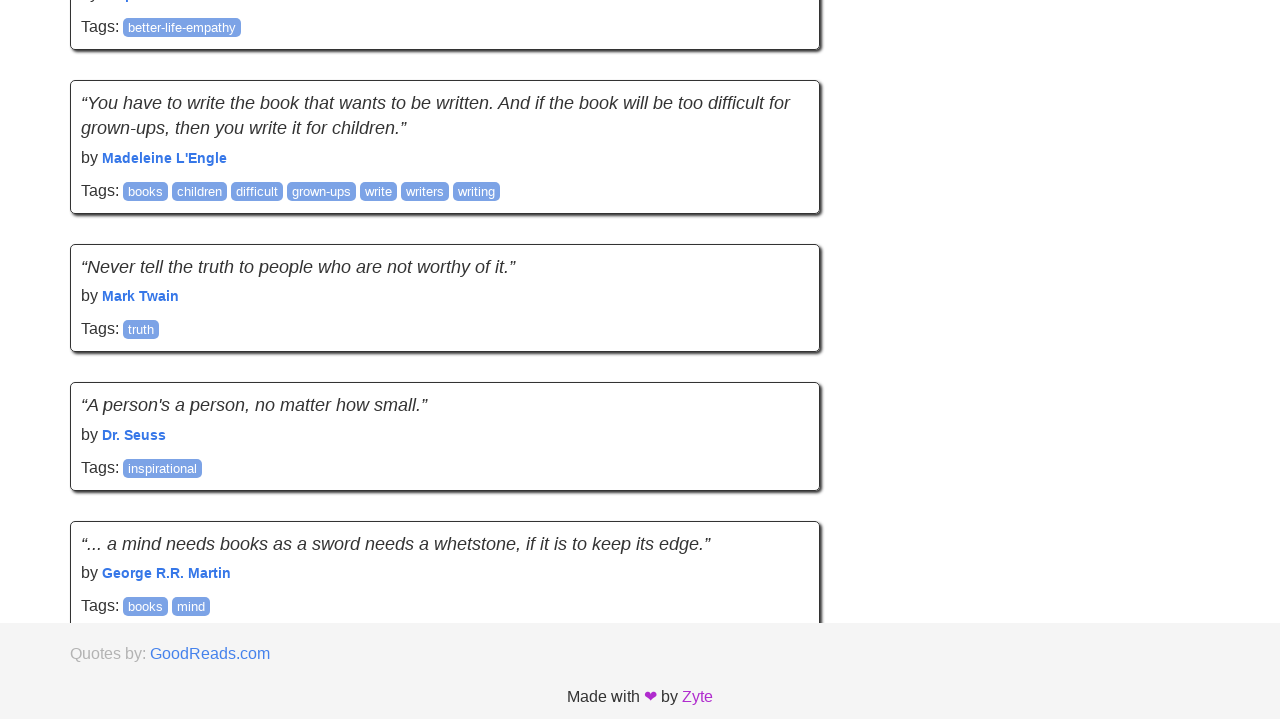

Scrolled to bottom of page (iteration 15/20)
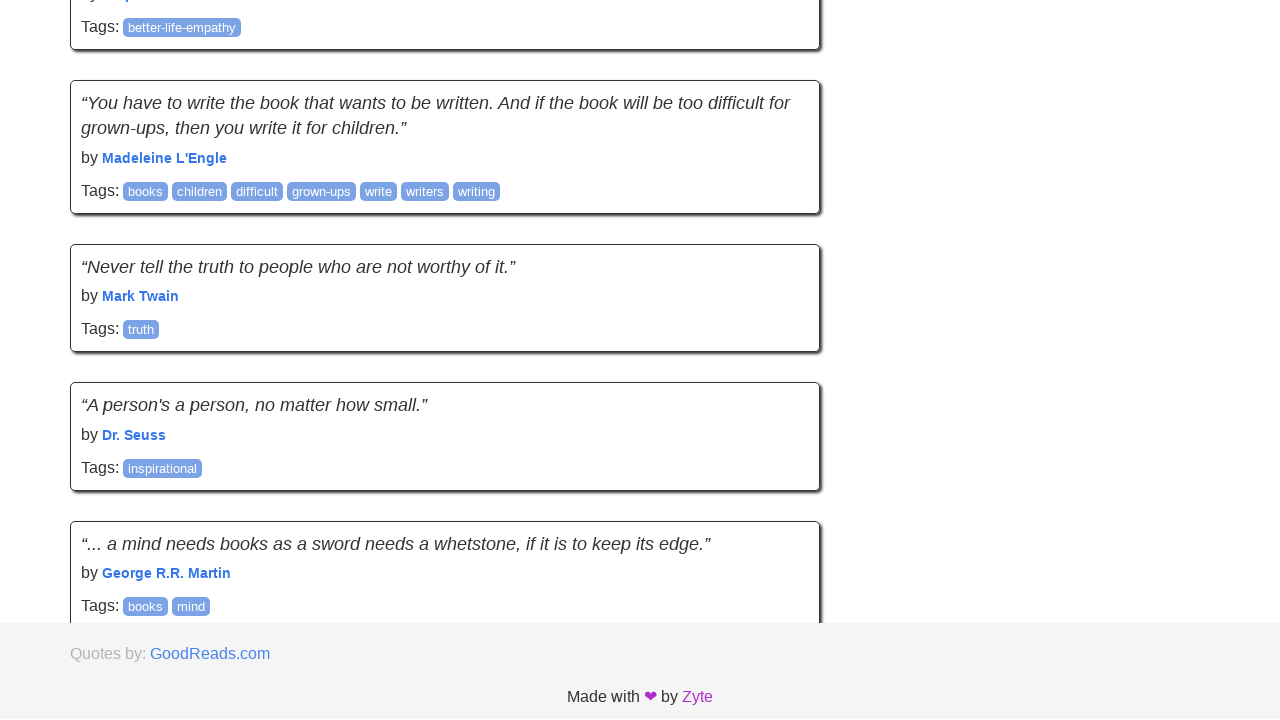

Waited 500ms for new content to load (iteration 15/20)
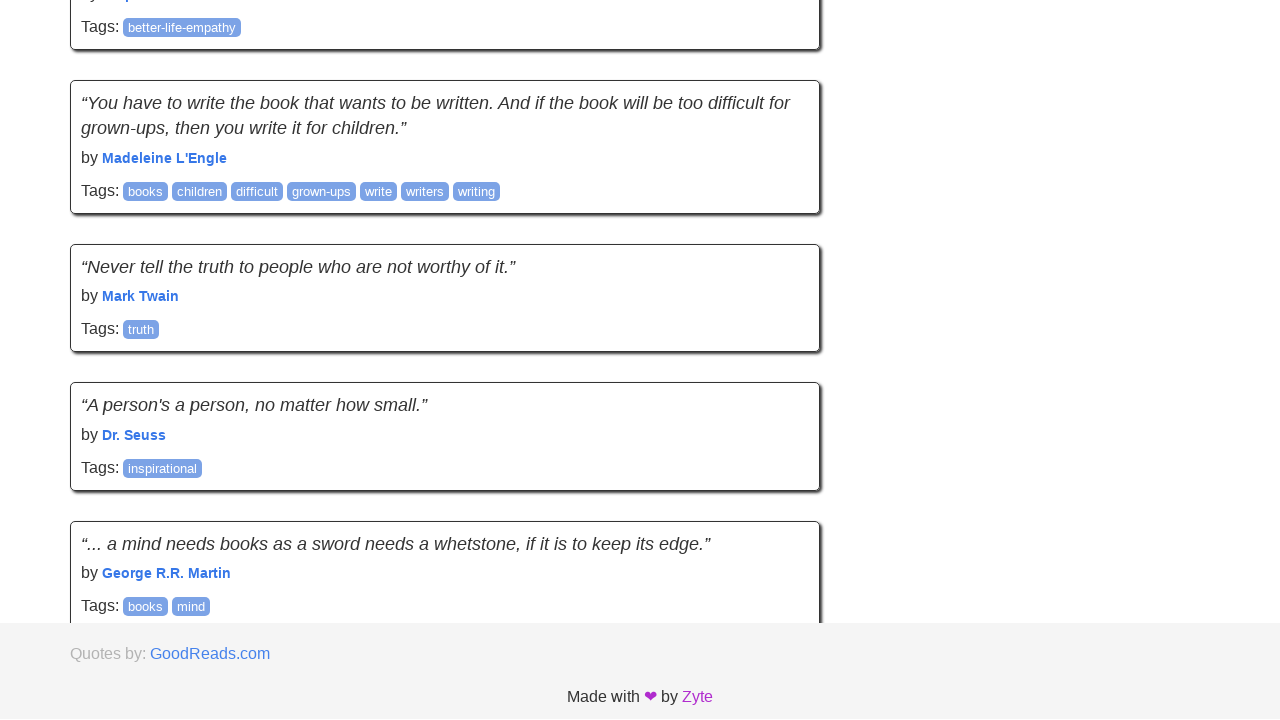

Scrolled to bottom of page (iteration 16/20)
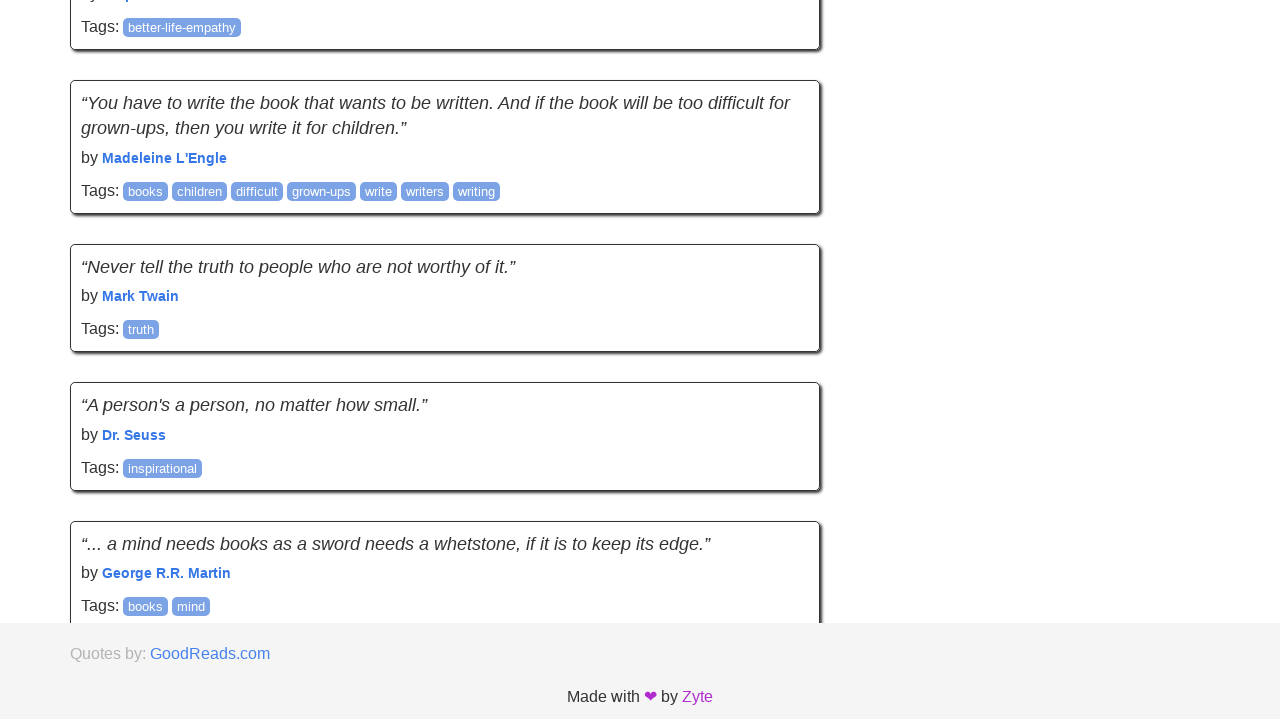

Waited 500ms for new content to load (iteration 16/20)
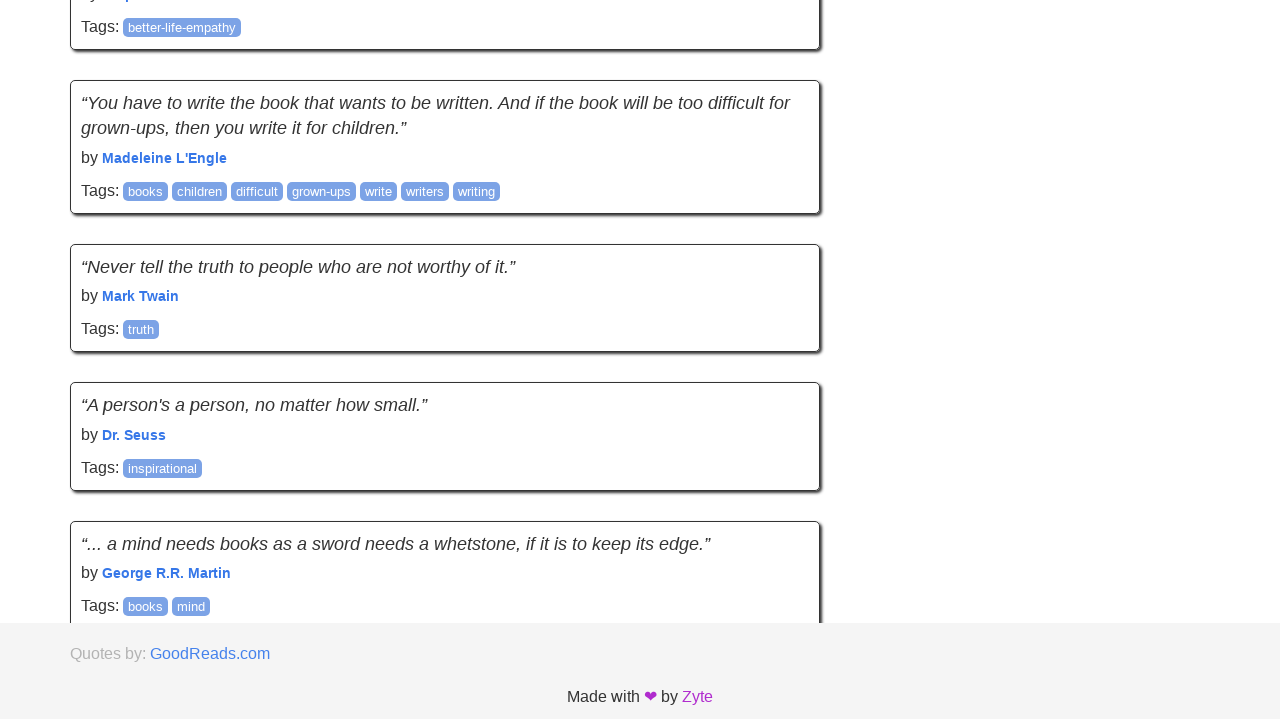

Scrolled to bottom of page (iteration 17/20)
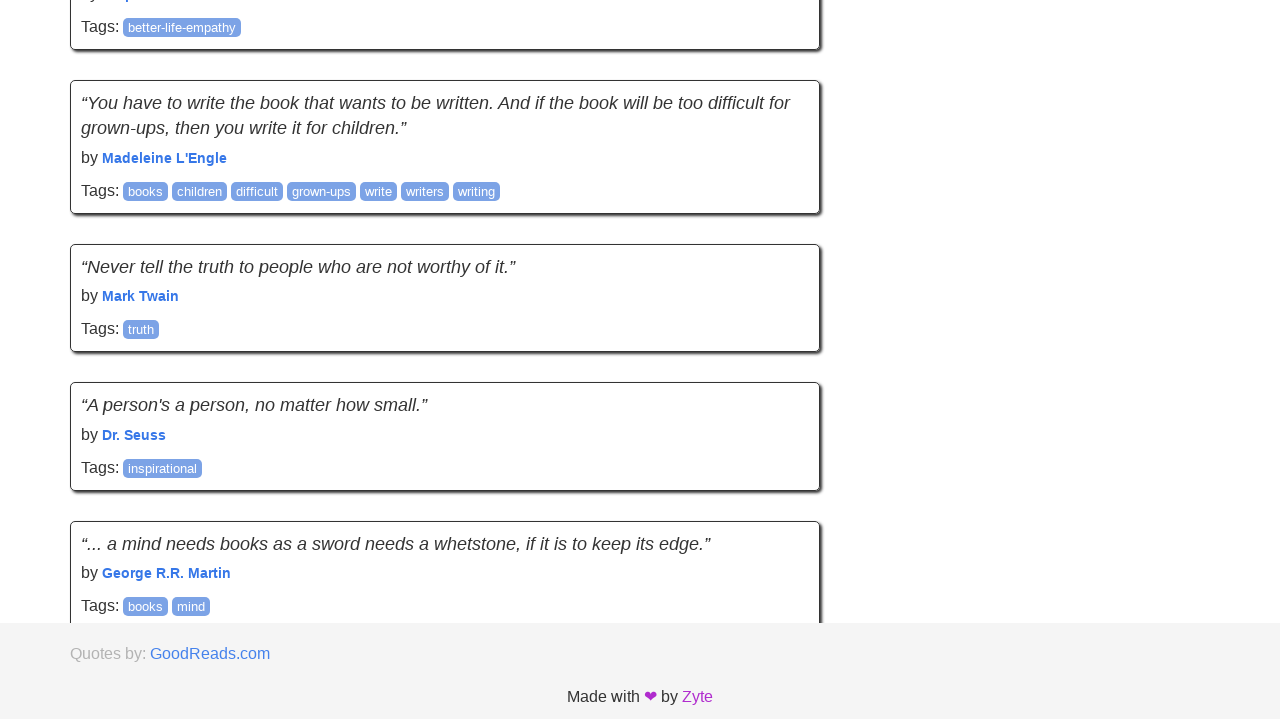

Waited 500ms for new content to load (iteration 17/20)
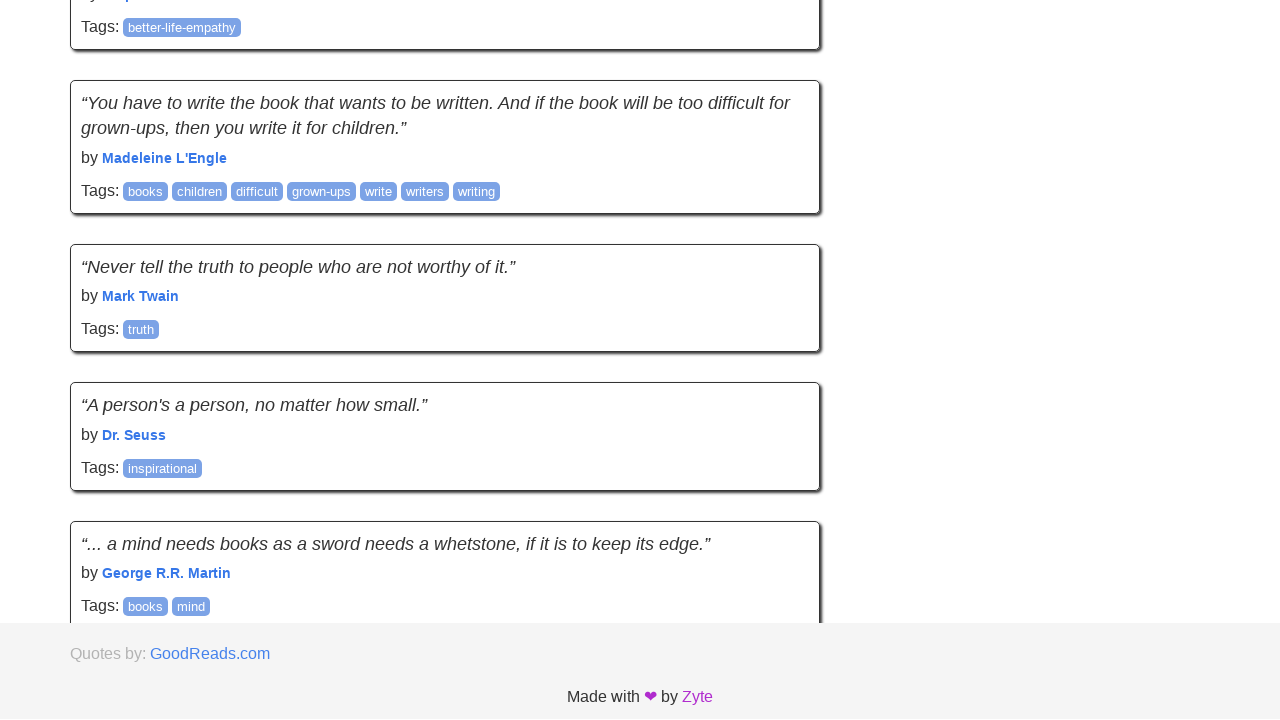

Scrolled to bottom of page (iteration 18/20)
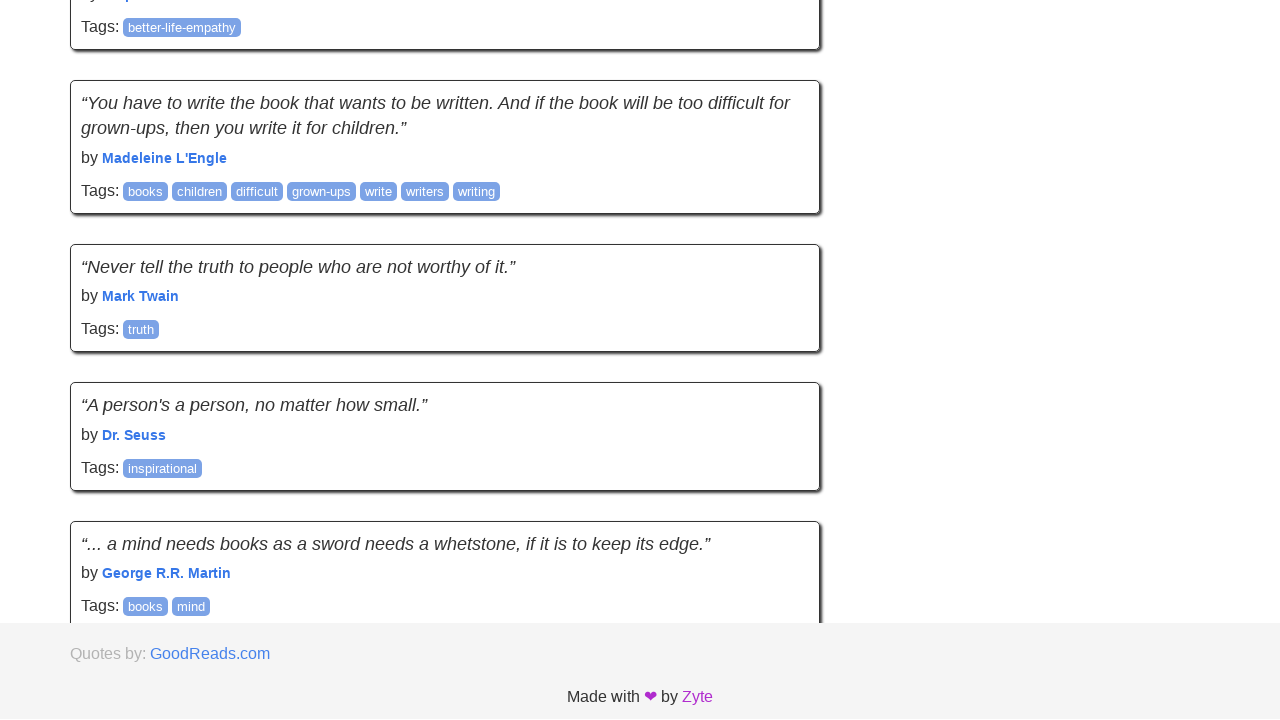

Waited 500ms for new content to load (iteration 18/20)
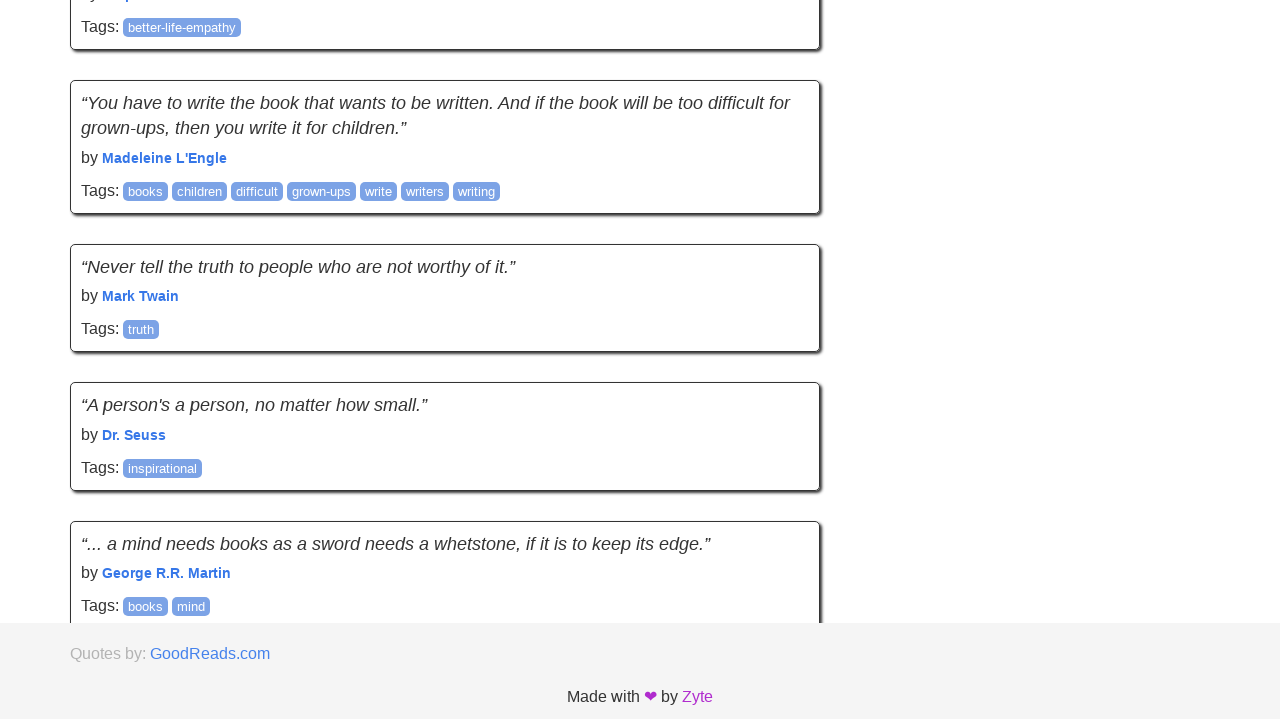

Scrolled to bottom of page (iteration 19/20)
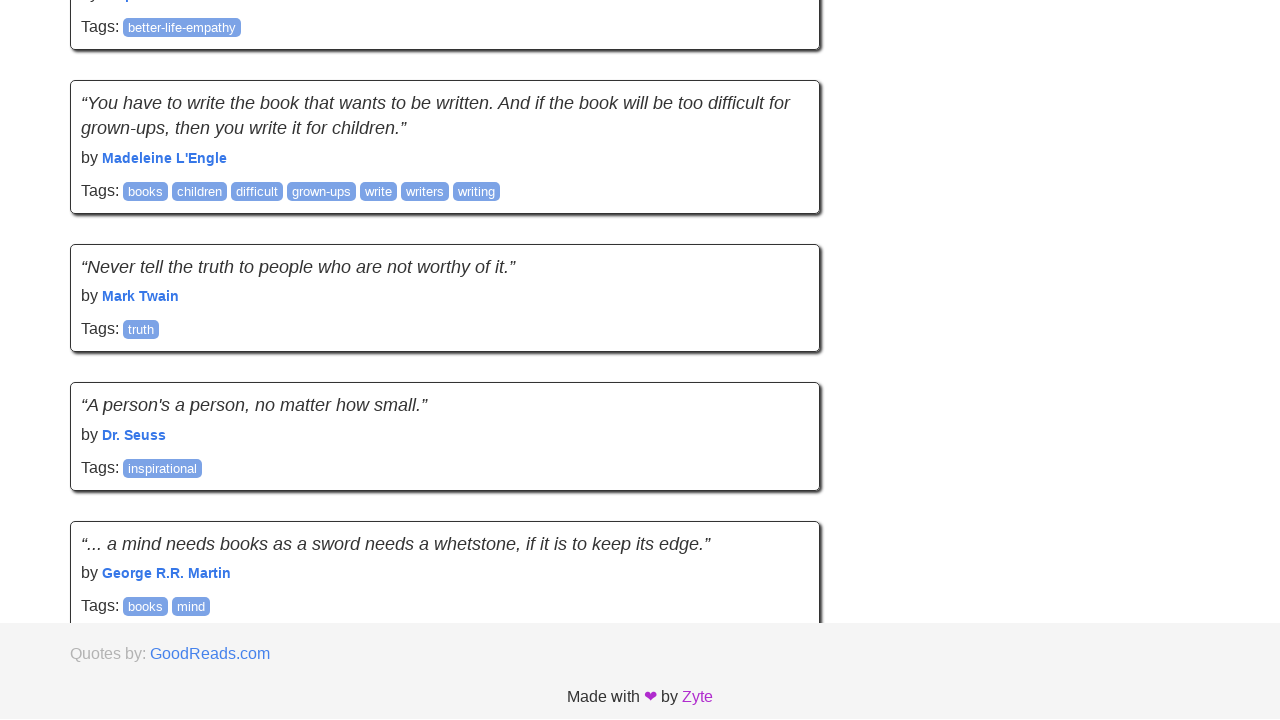

Waited 500ms for new content to load (iteration 19/20)
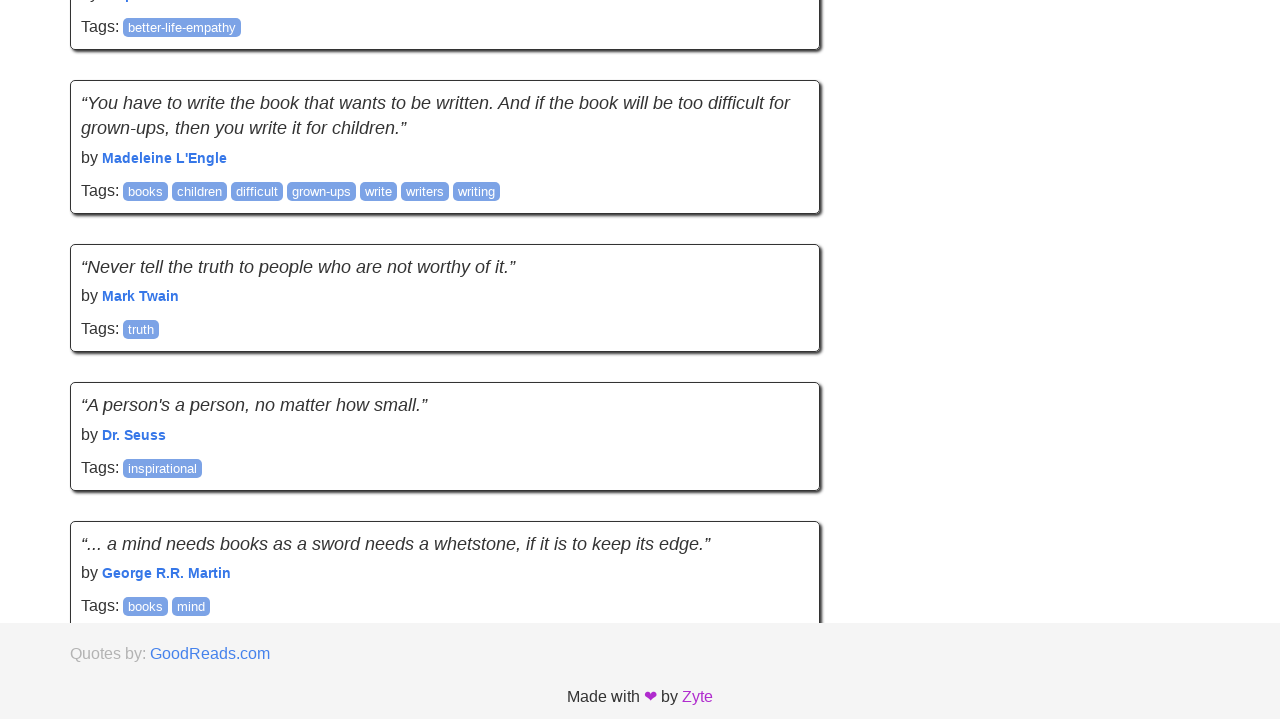

Scrolled to bottom of page (iteration 20/20)
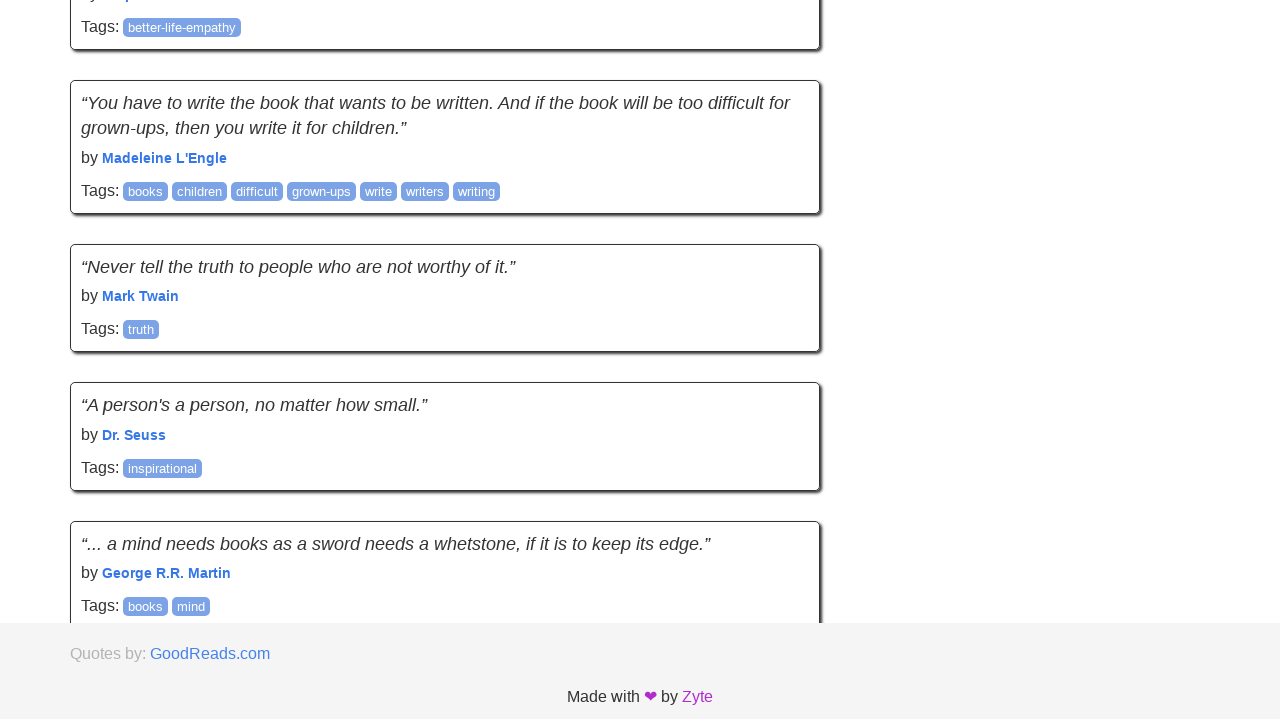

Waited 500ms for new content to load (iteration 20/20)
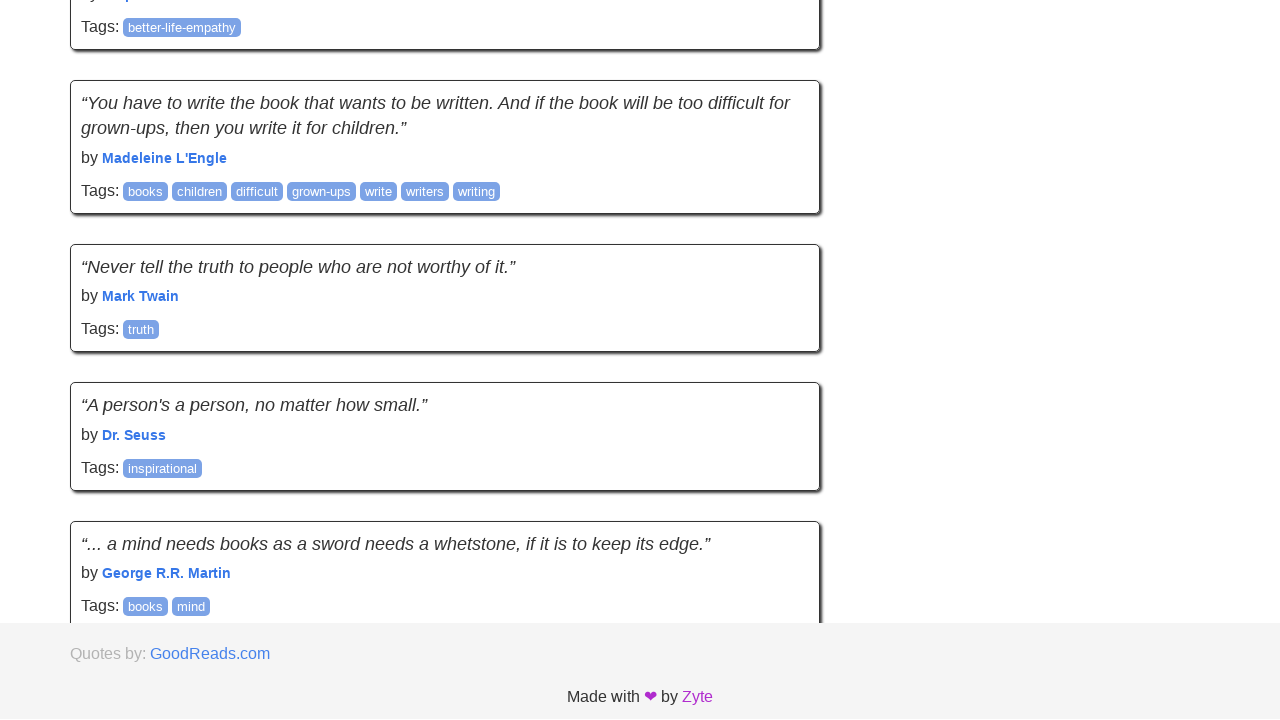

Verified quotes are still present after infinite scroll
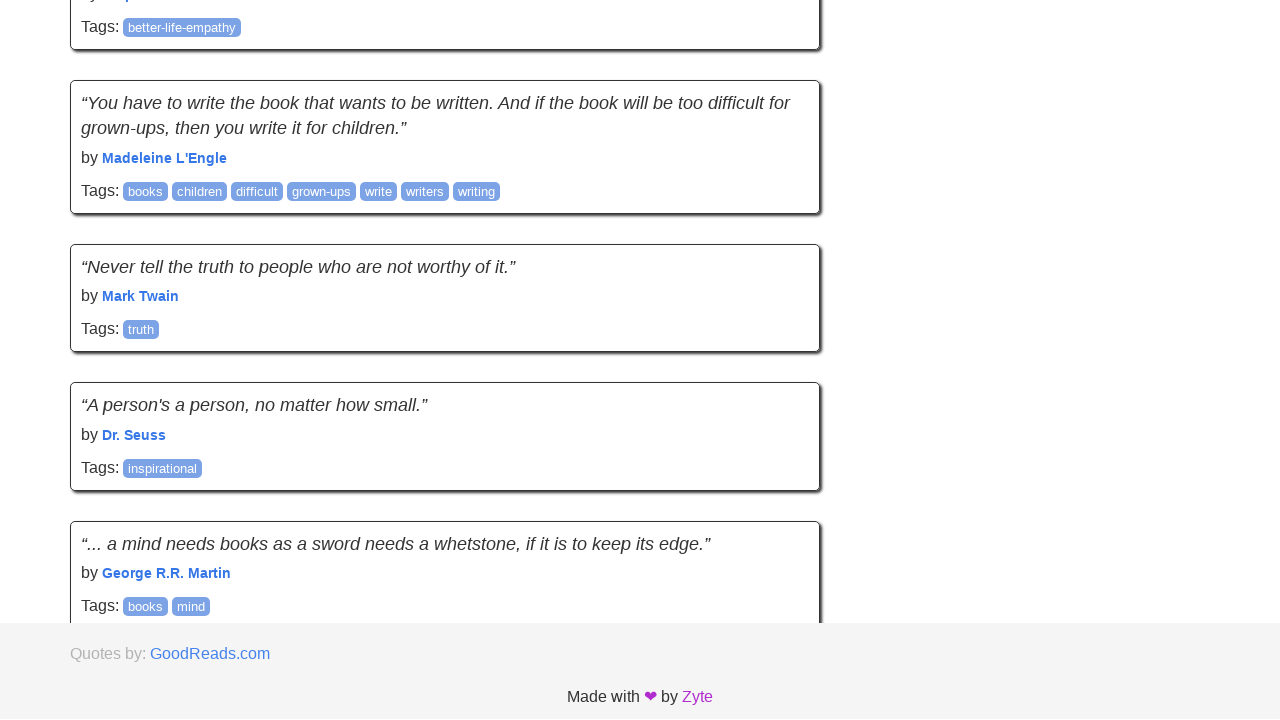

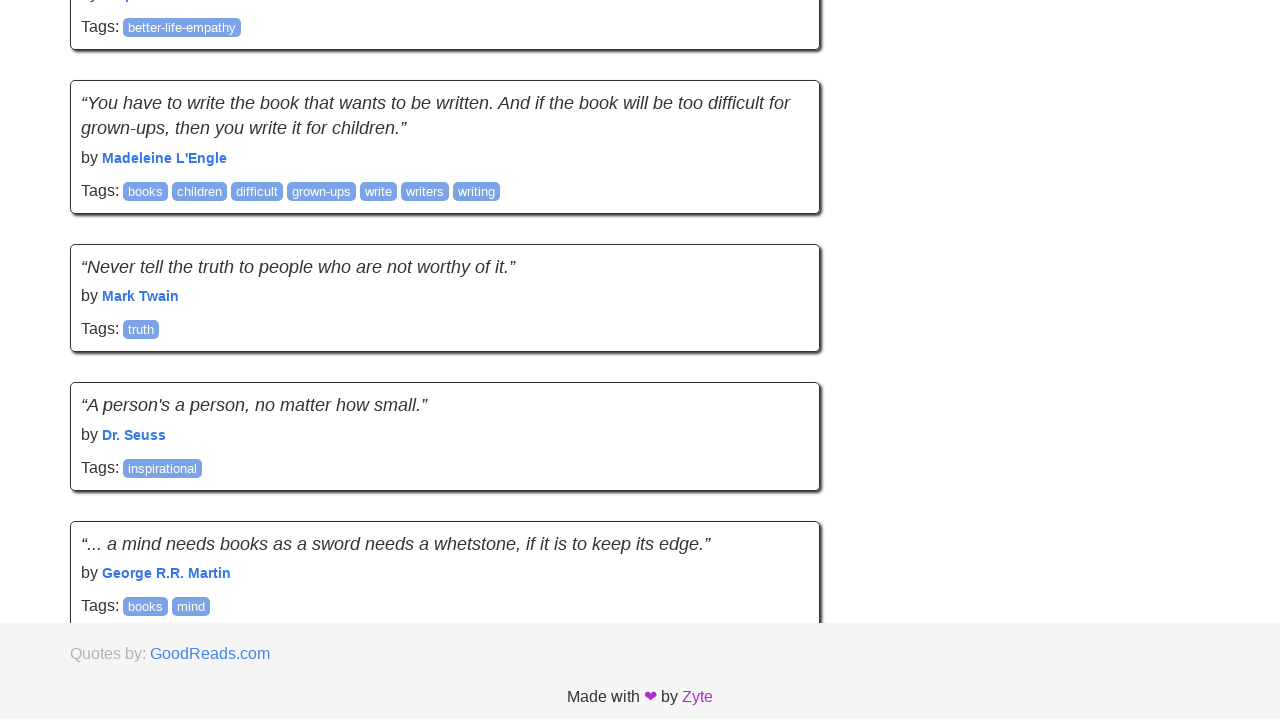